Fills out a practice registration form on DemoQA with personal information including name, email, gender, mobile number, date of birth, hobbies, address, state and city, then submits the form and verifies the confirmation modal appears.

Starting URL: https://demoqa.com/automation-practice-form

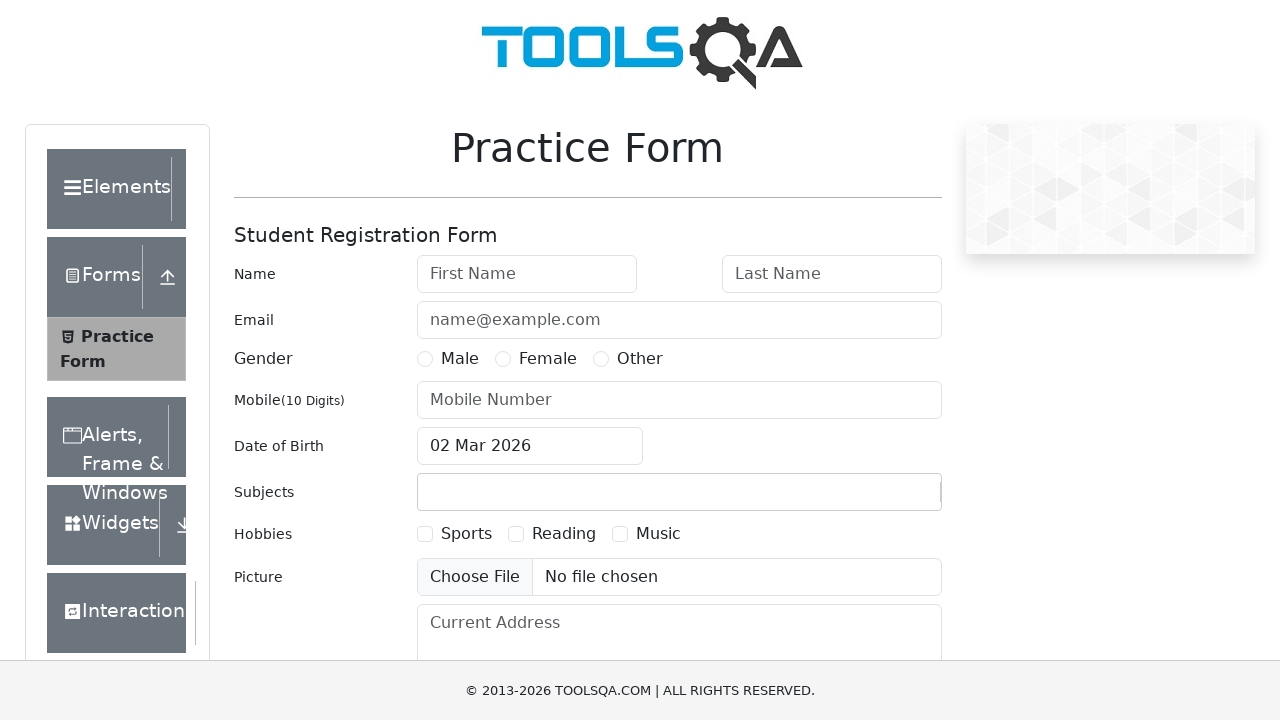

Set viewport size to 1920x1080
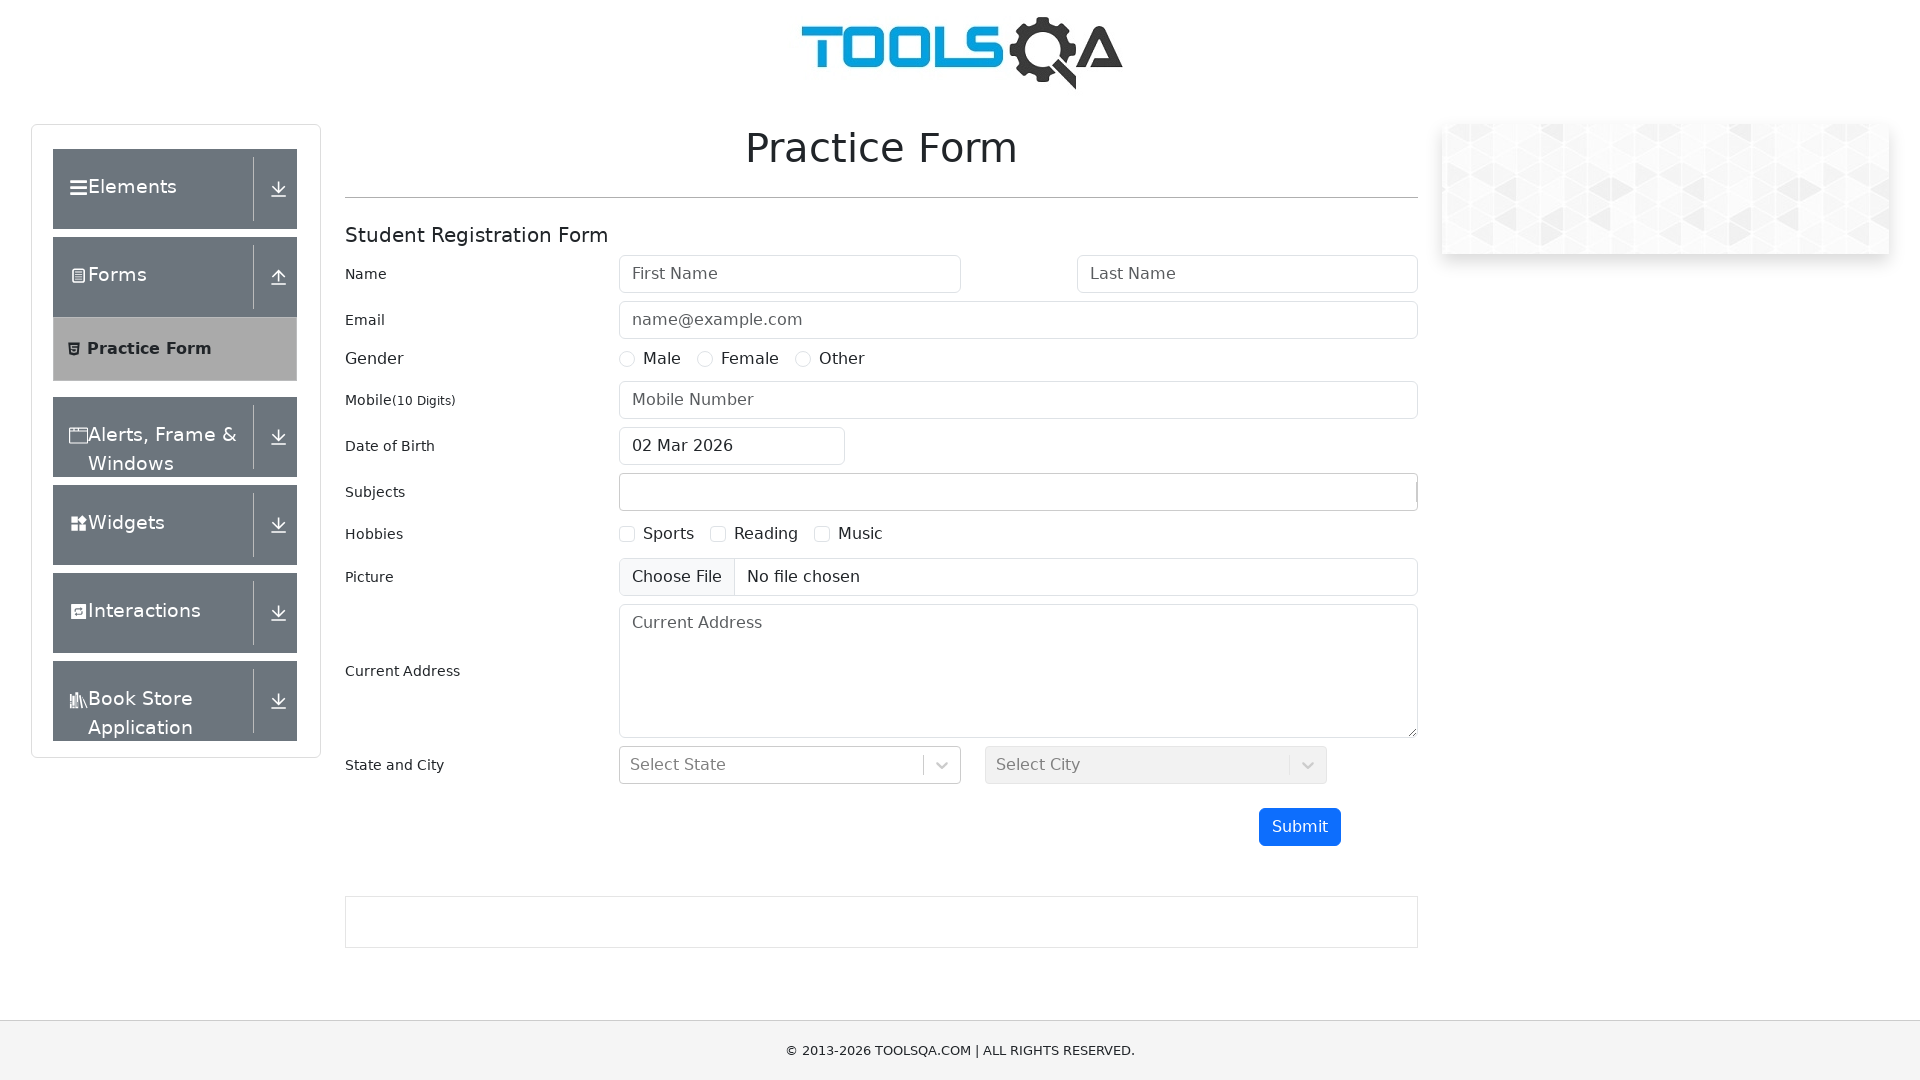

Filled first name field with 'Priyanshu' on input#firstName
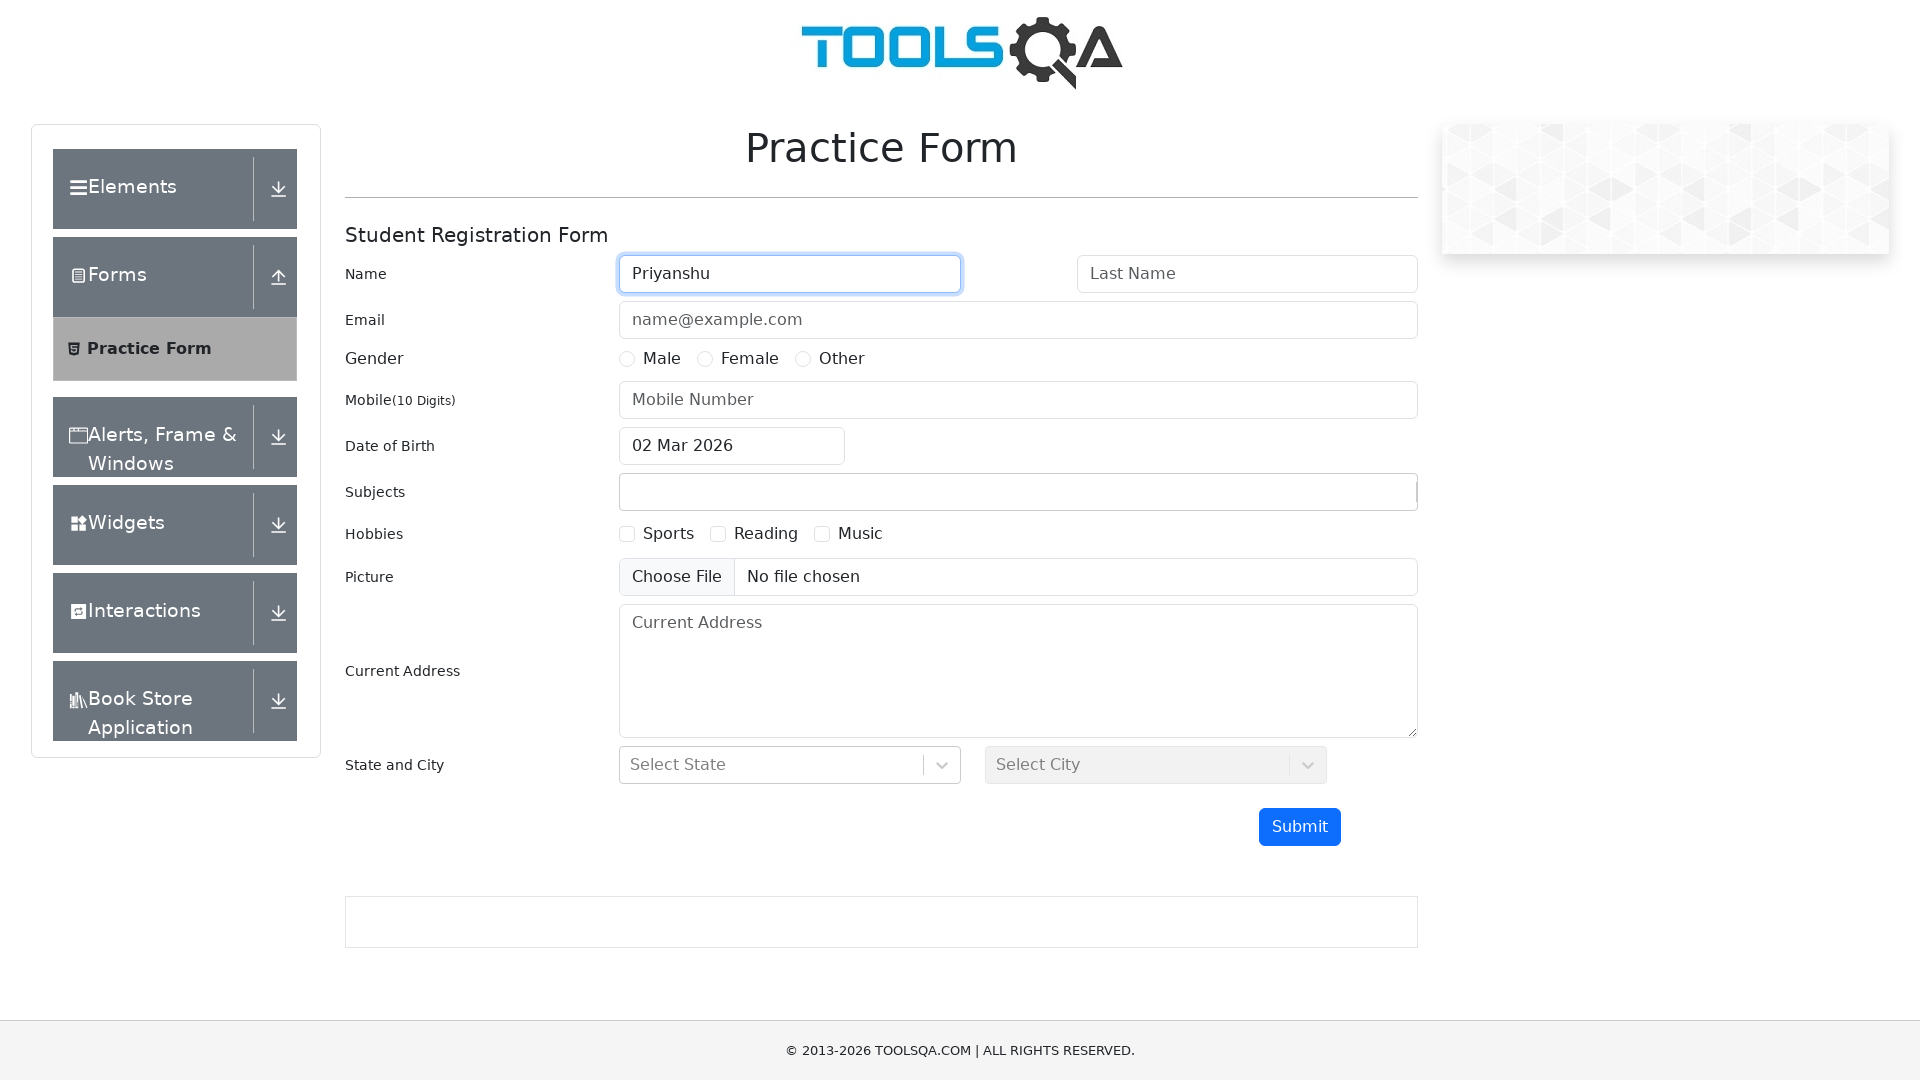

Filled last name field with 'Chaudhari' on input#lastName
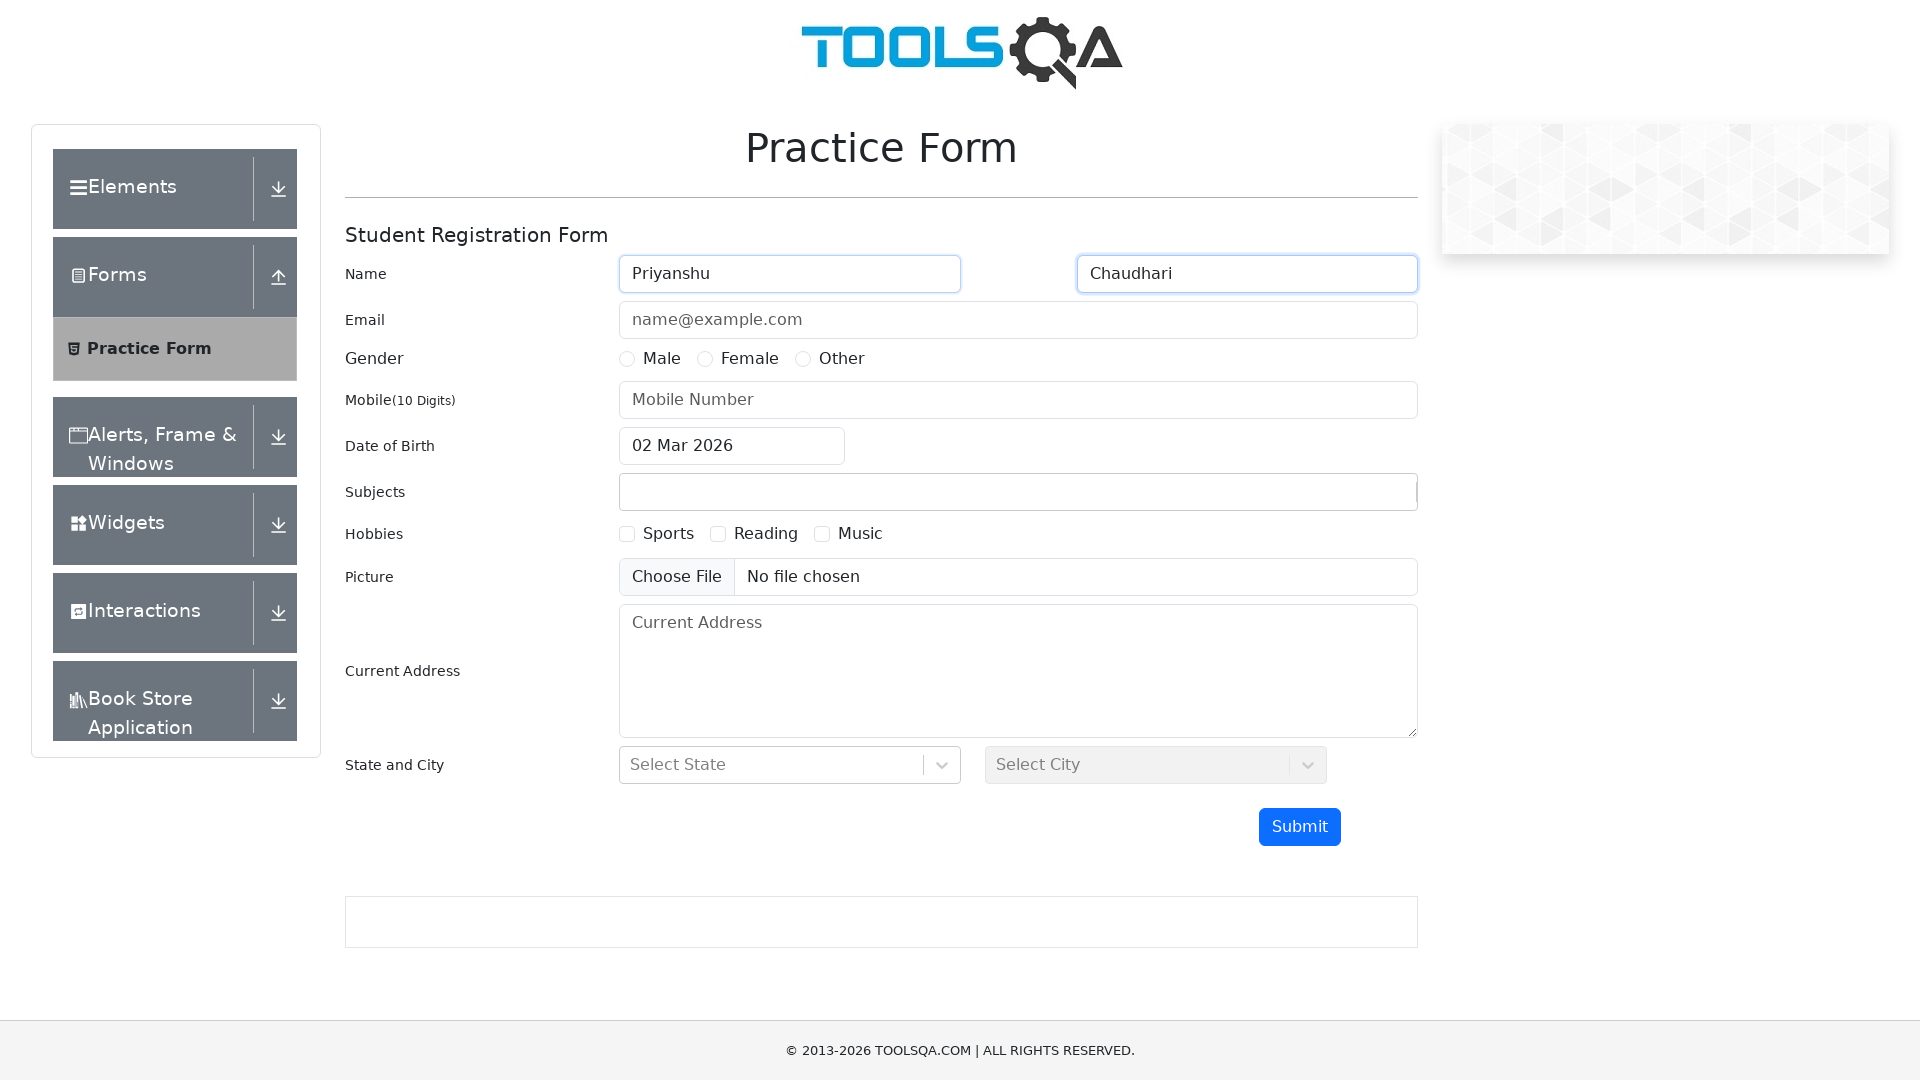

Filled email field with 'priyanshu.test@gmail.com' on input[placeholder='name@example.com']
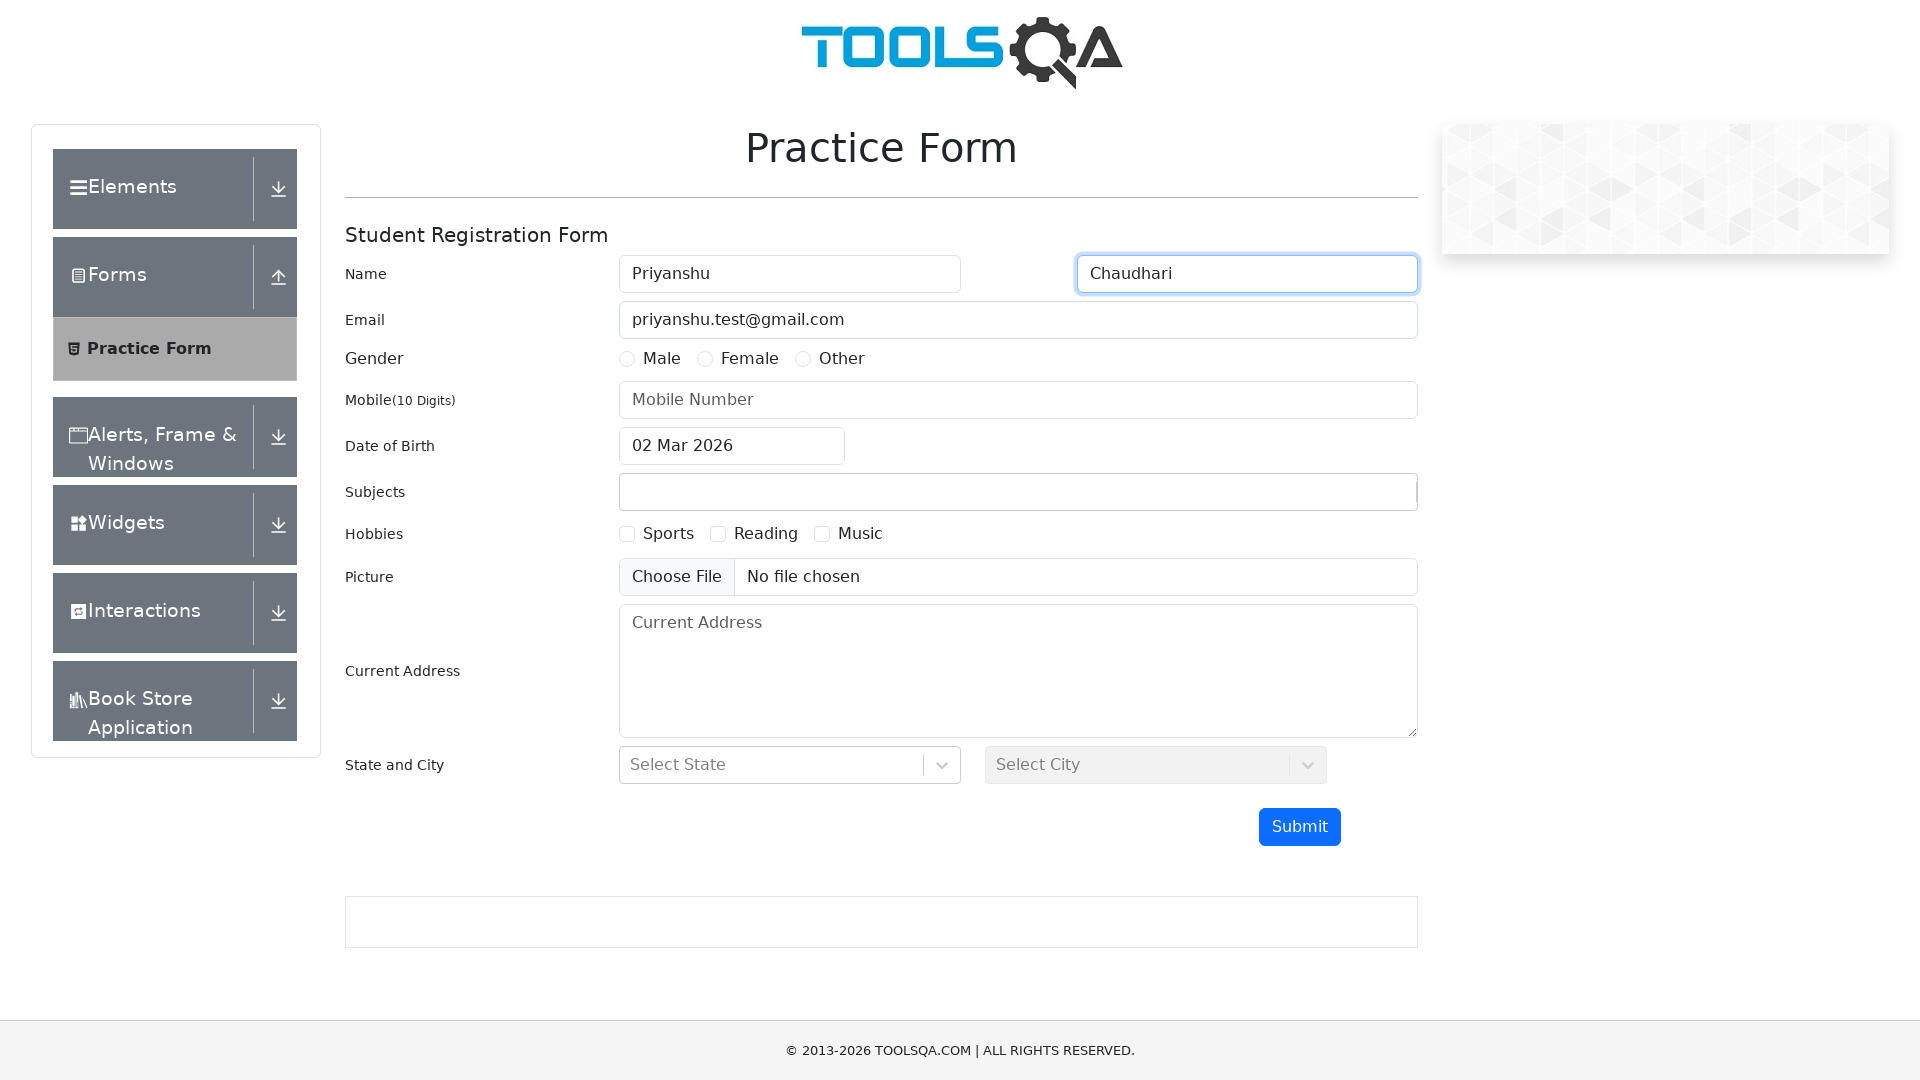

Selected Male gender option at (662, 359) on label[for='gender-radio-1']
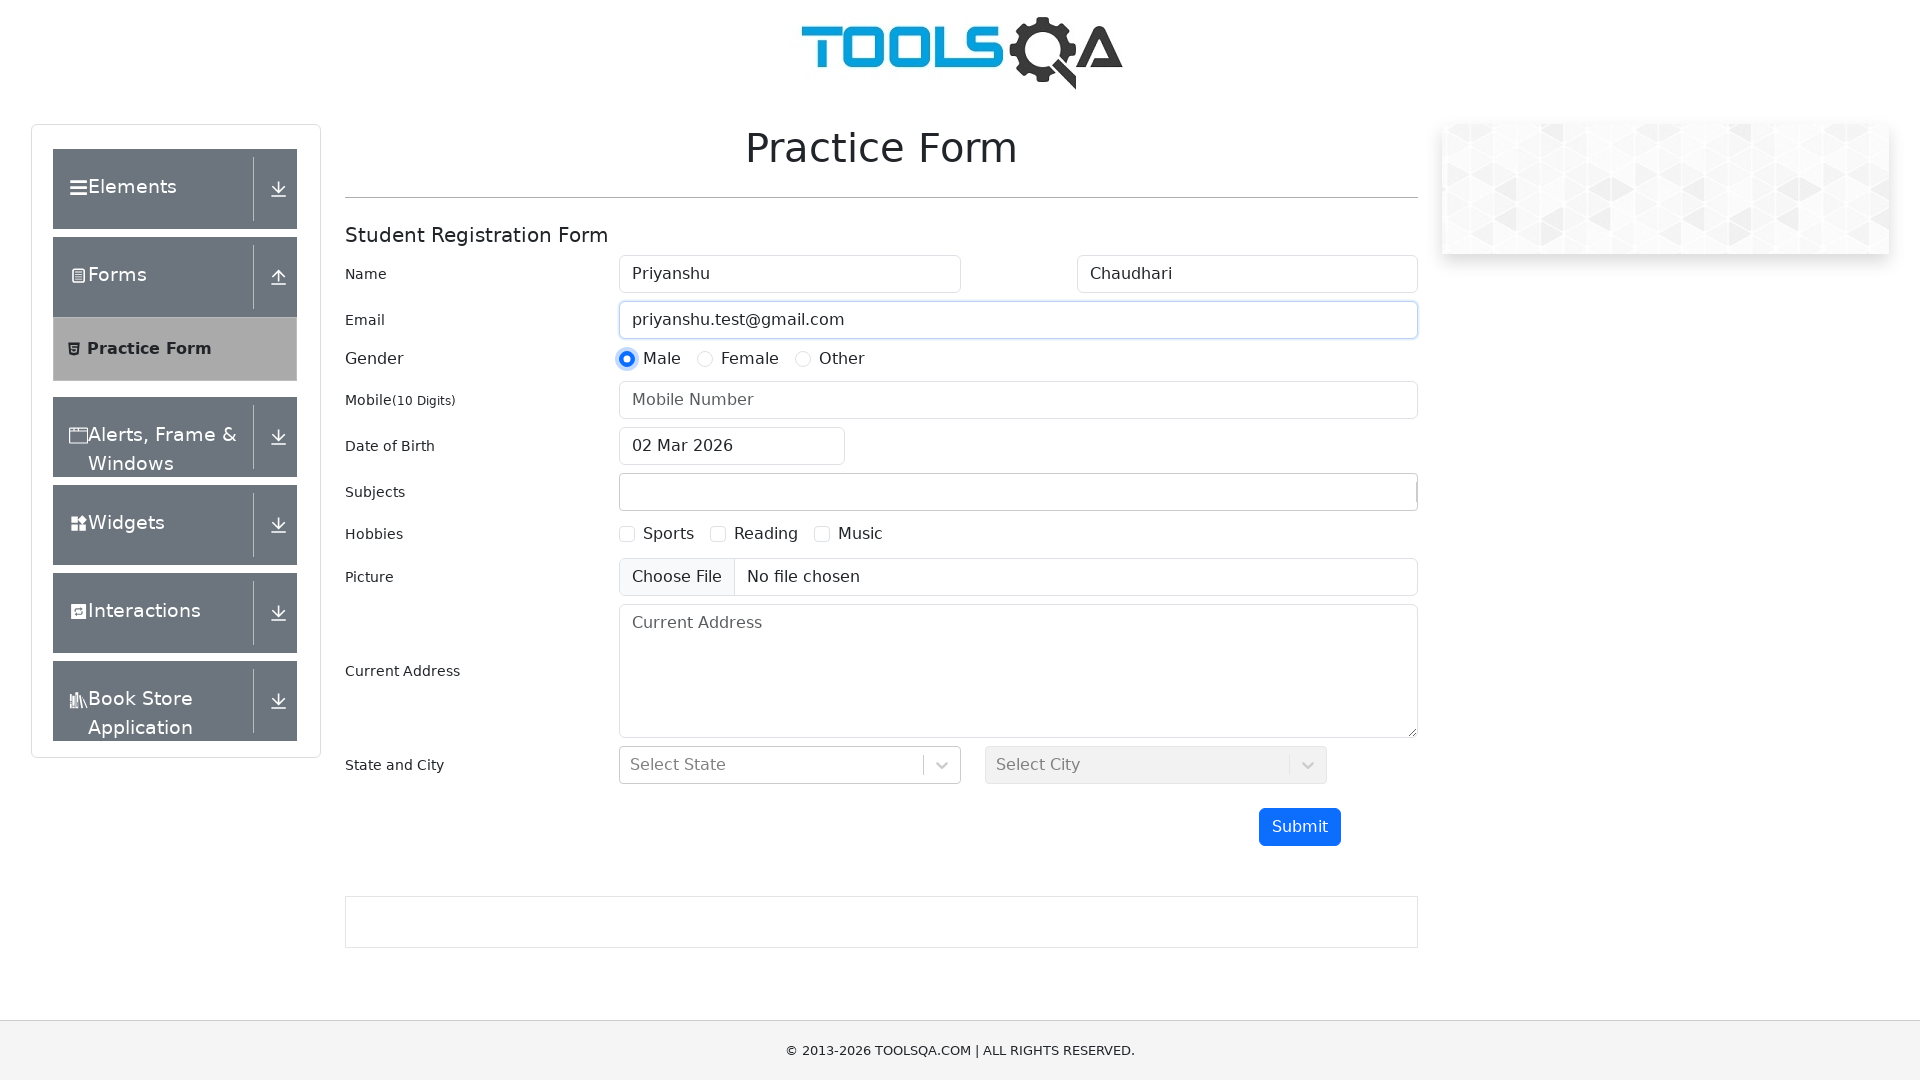

Filled mobile number field with '7709841466' on input[placeholder='Mobile Number']
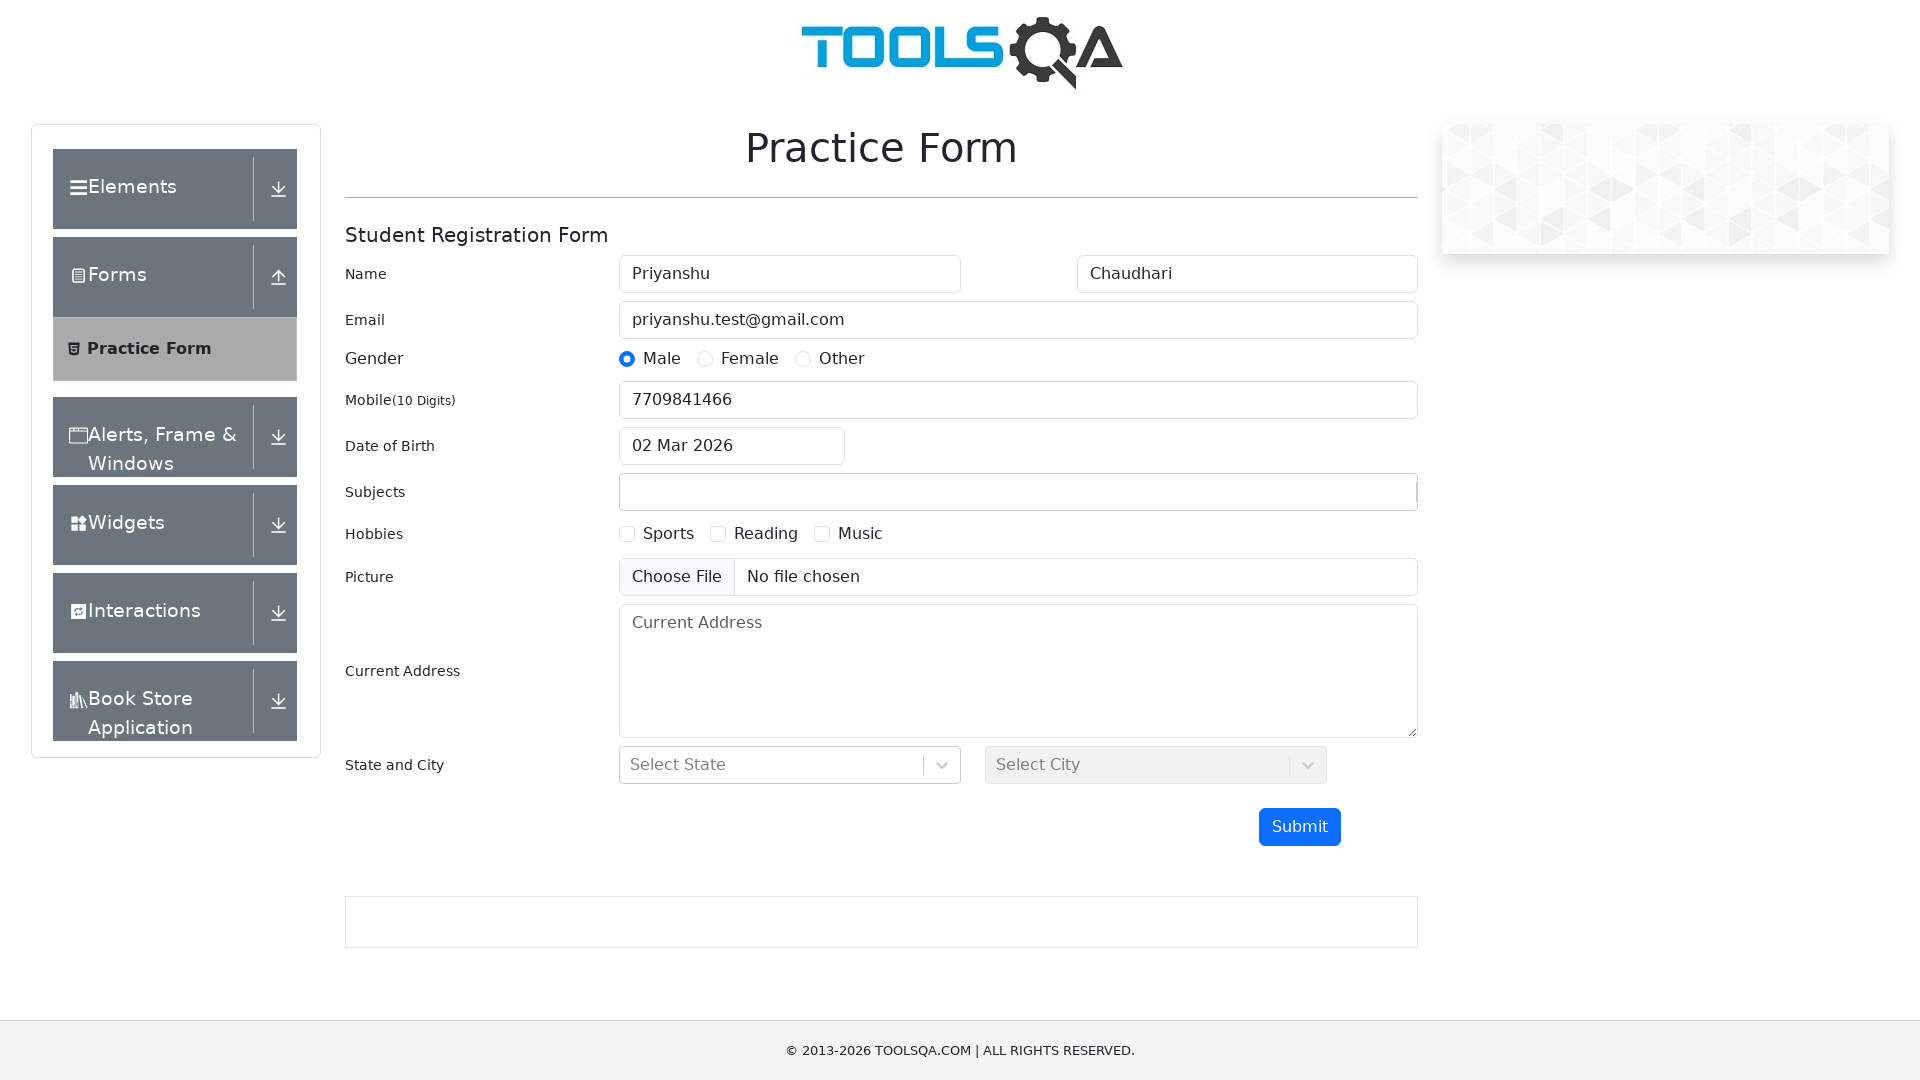

Set date of birth to '15 Oct 1990'
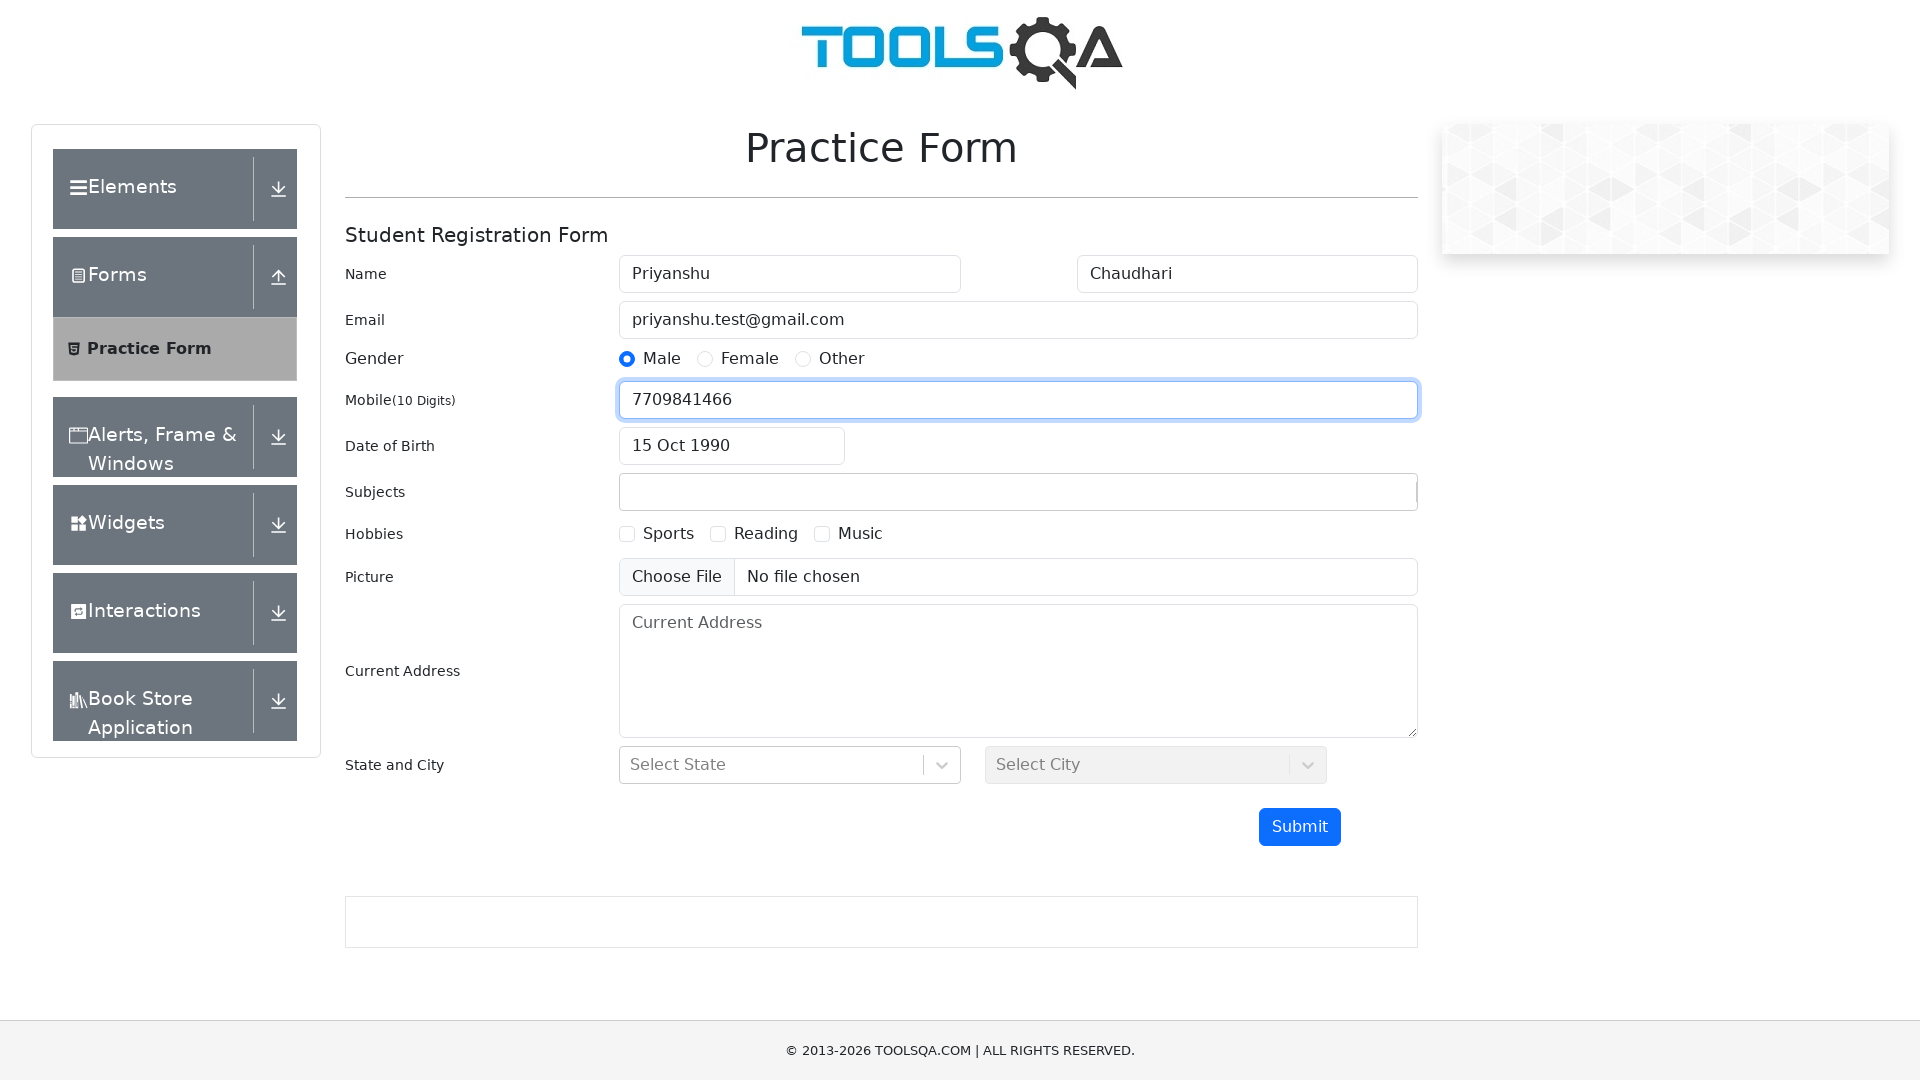

Selected Sports hobby checkbox at (669, 534) on label[for='hobbies-checkbox-1']
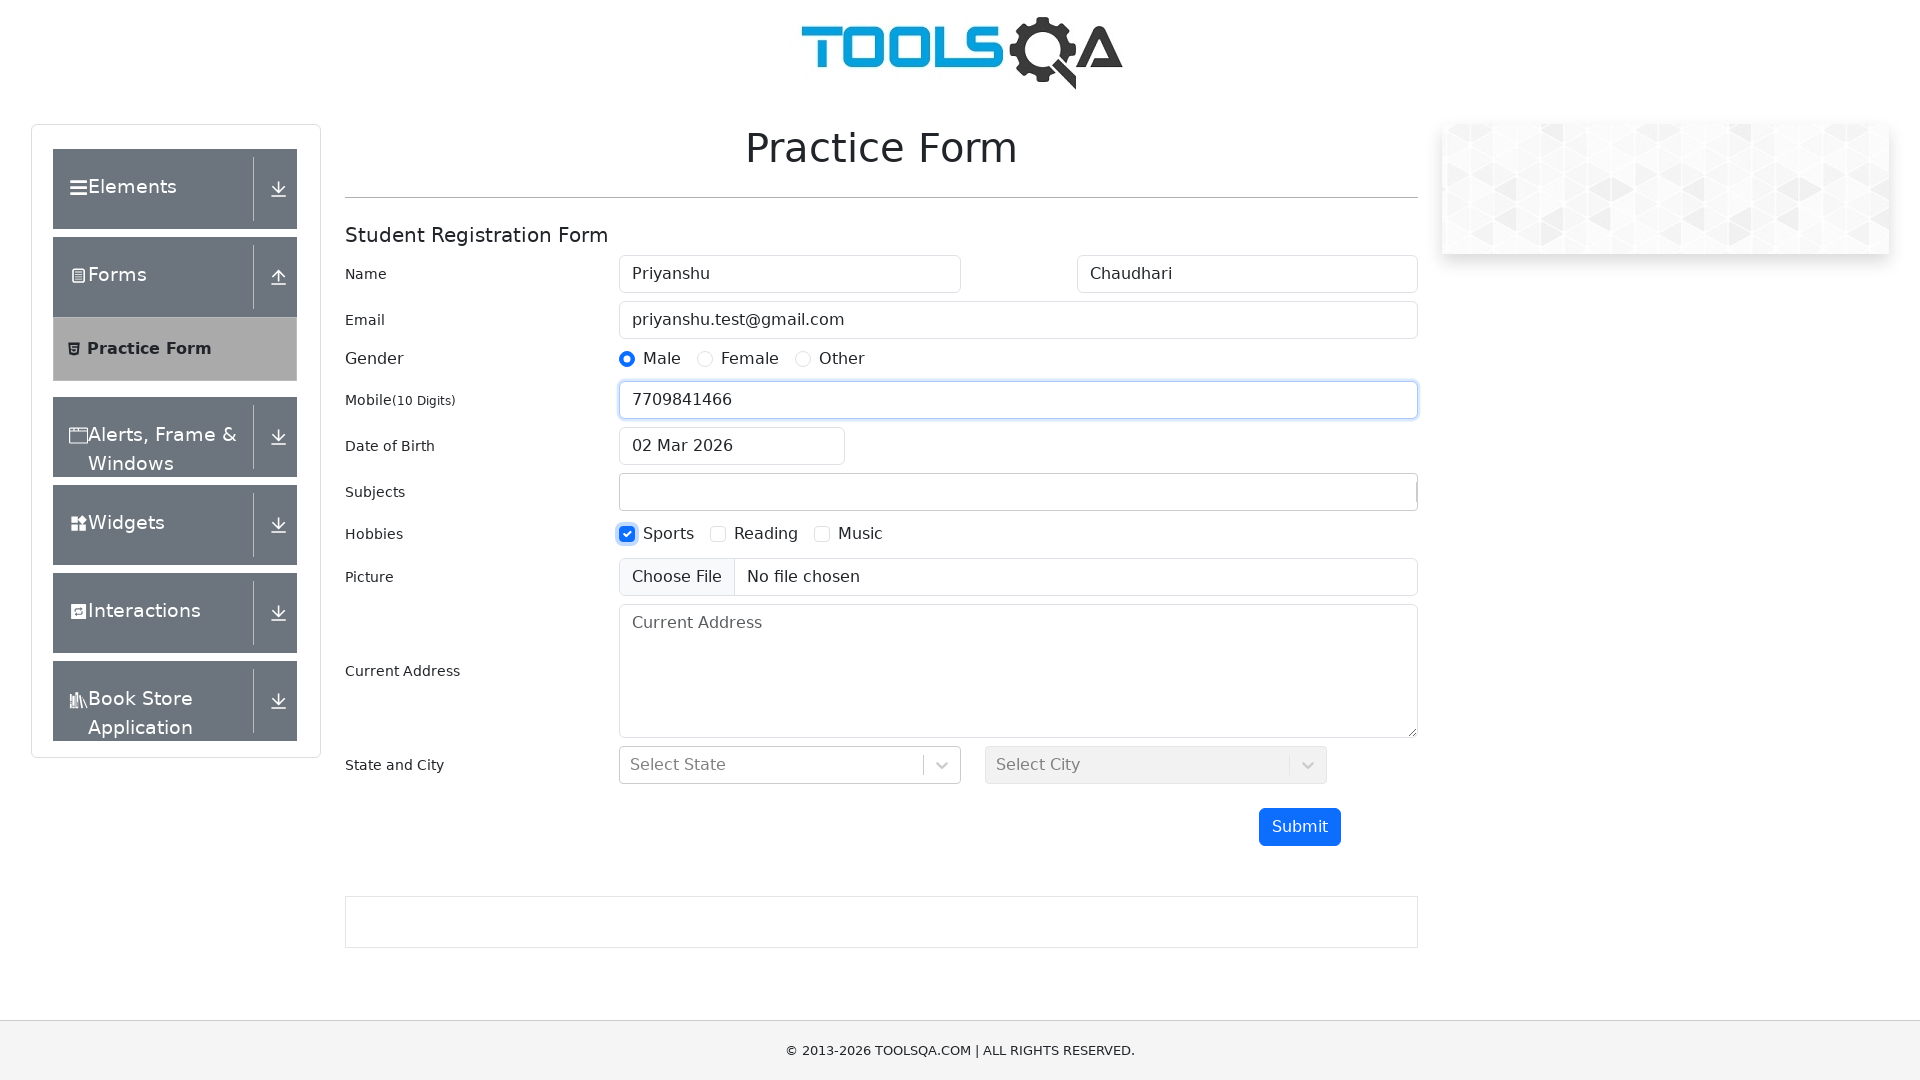

Filled current address with '123 Main Street, New York' on textarea#currentAddress
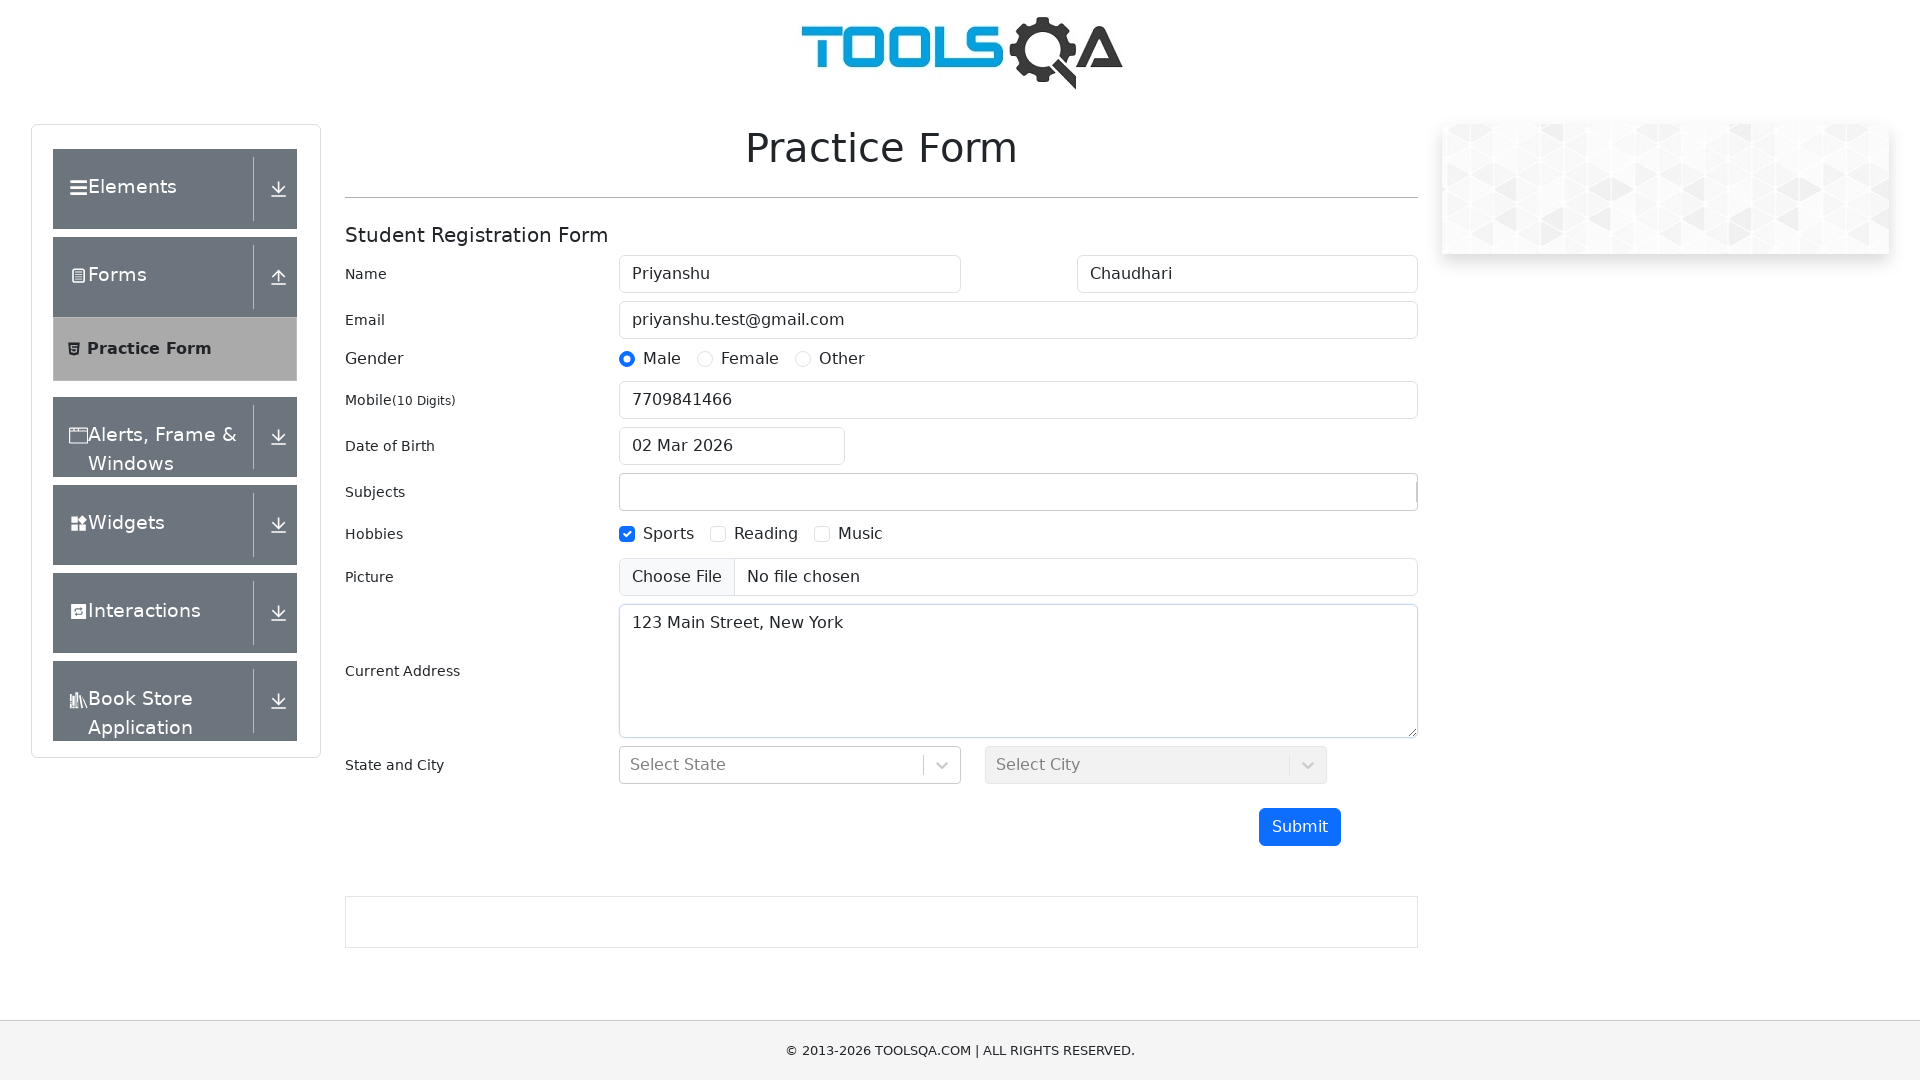

Scrolled down to view state/city dropdowns
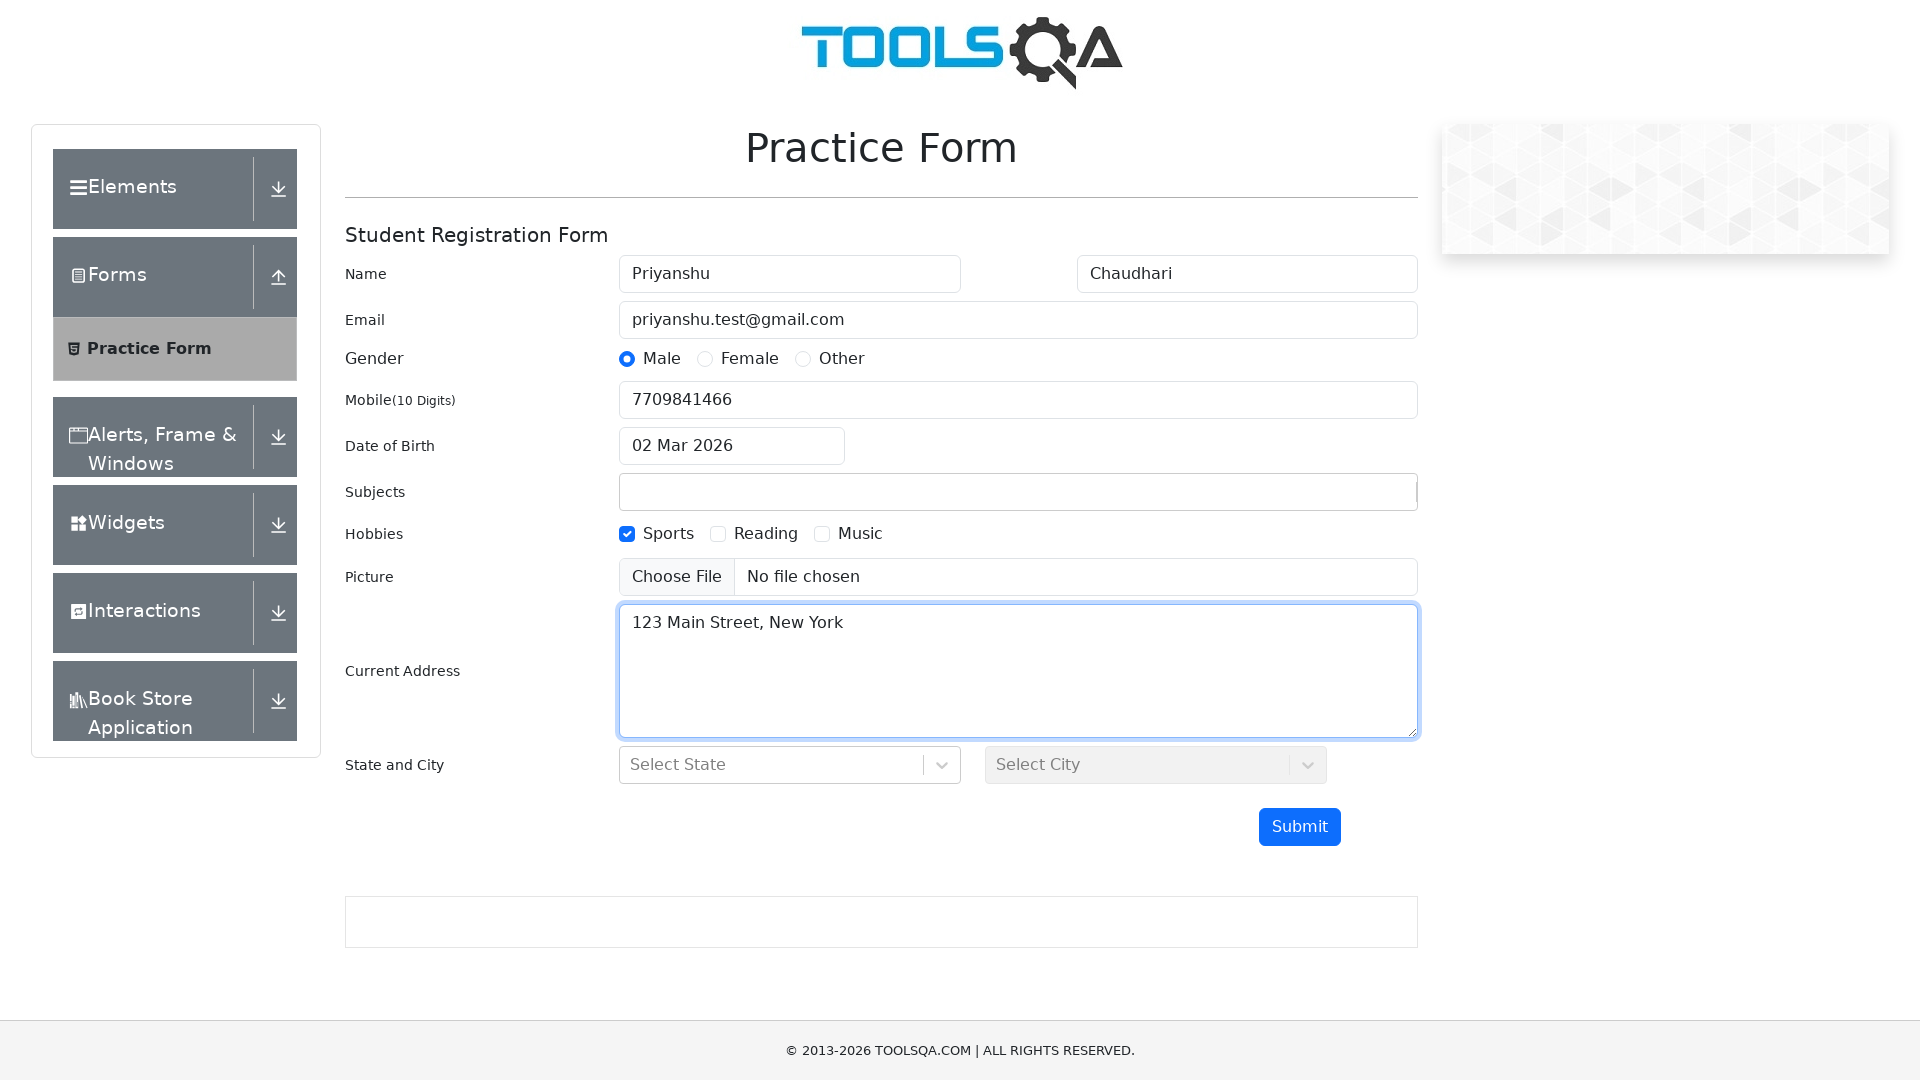

Clicked state dropdown to open it at (790, 765) on #state
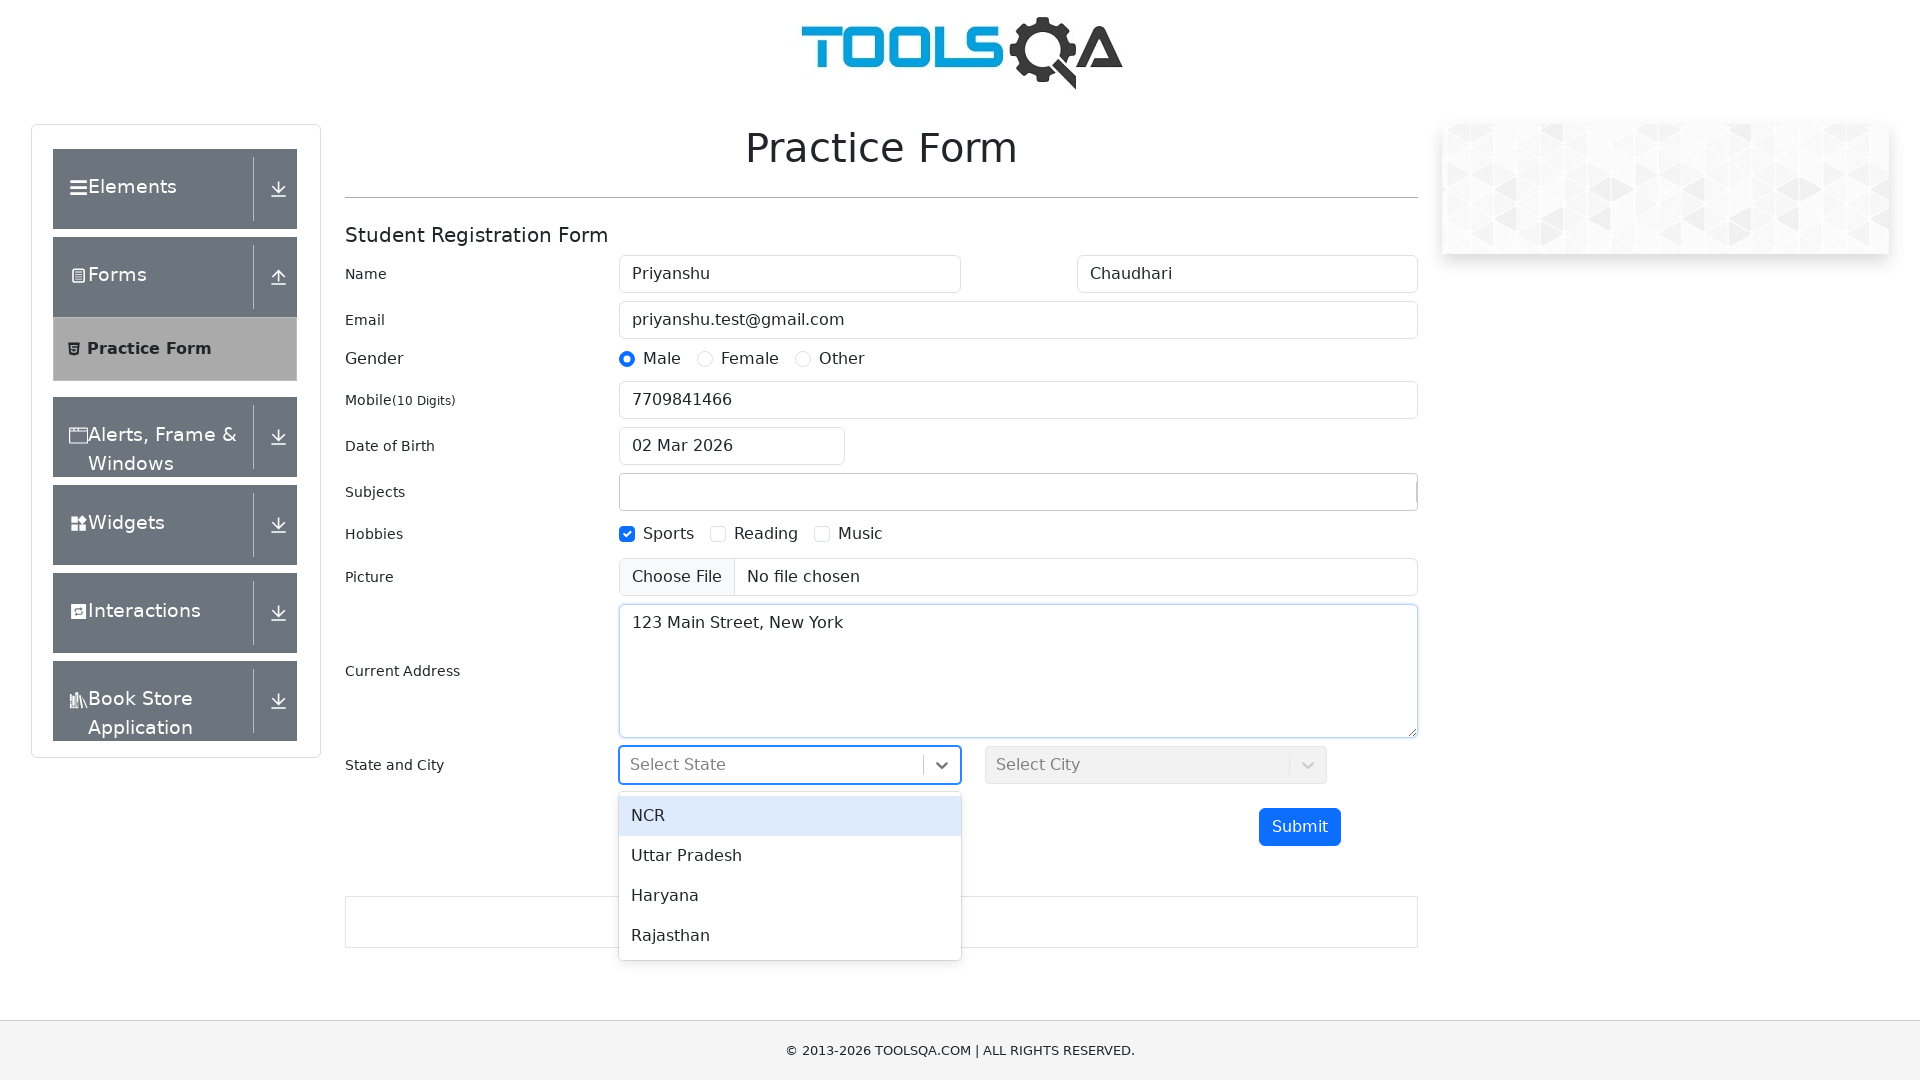

Typed 'NCR' in state search field on input#react-select-3-input
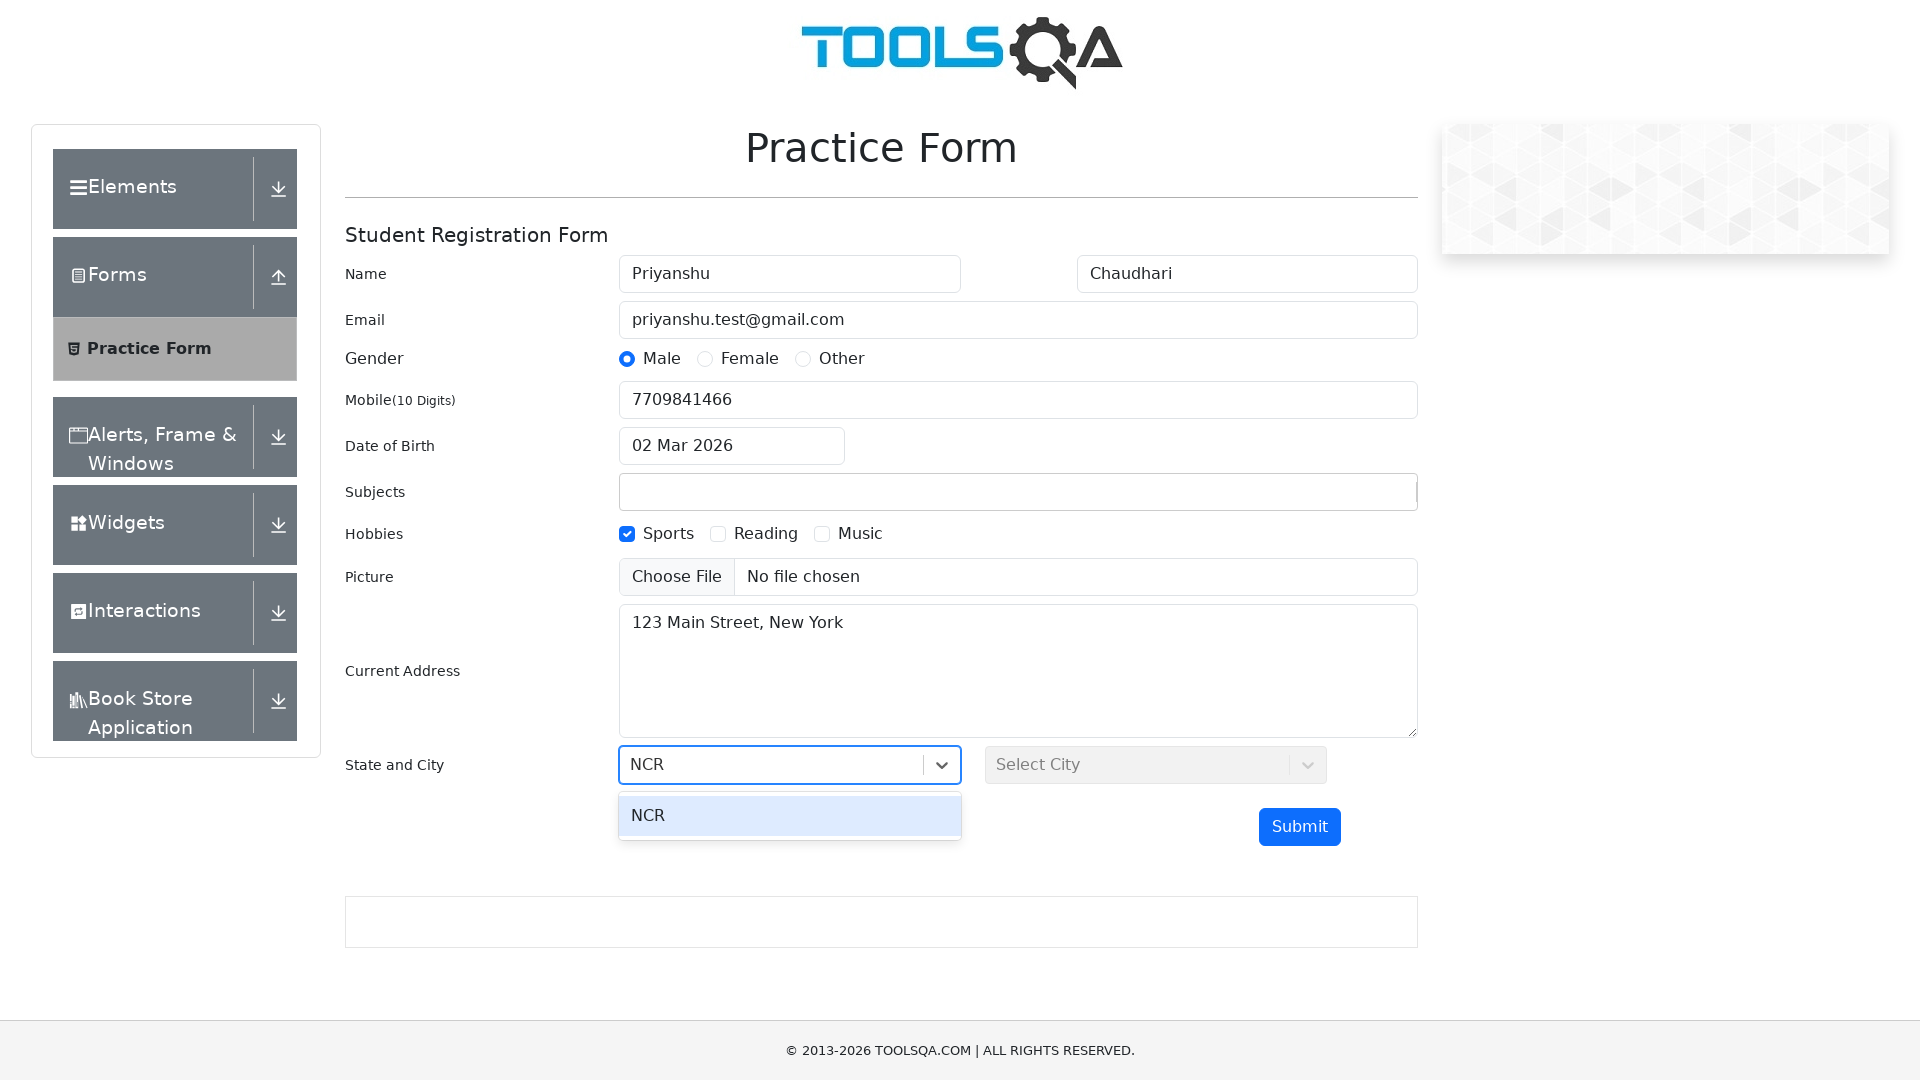

Pressed Enter to select NCR state
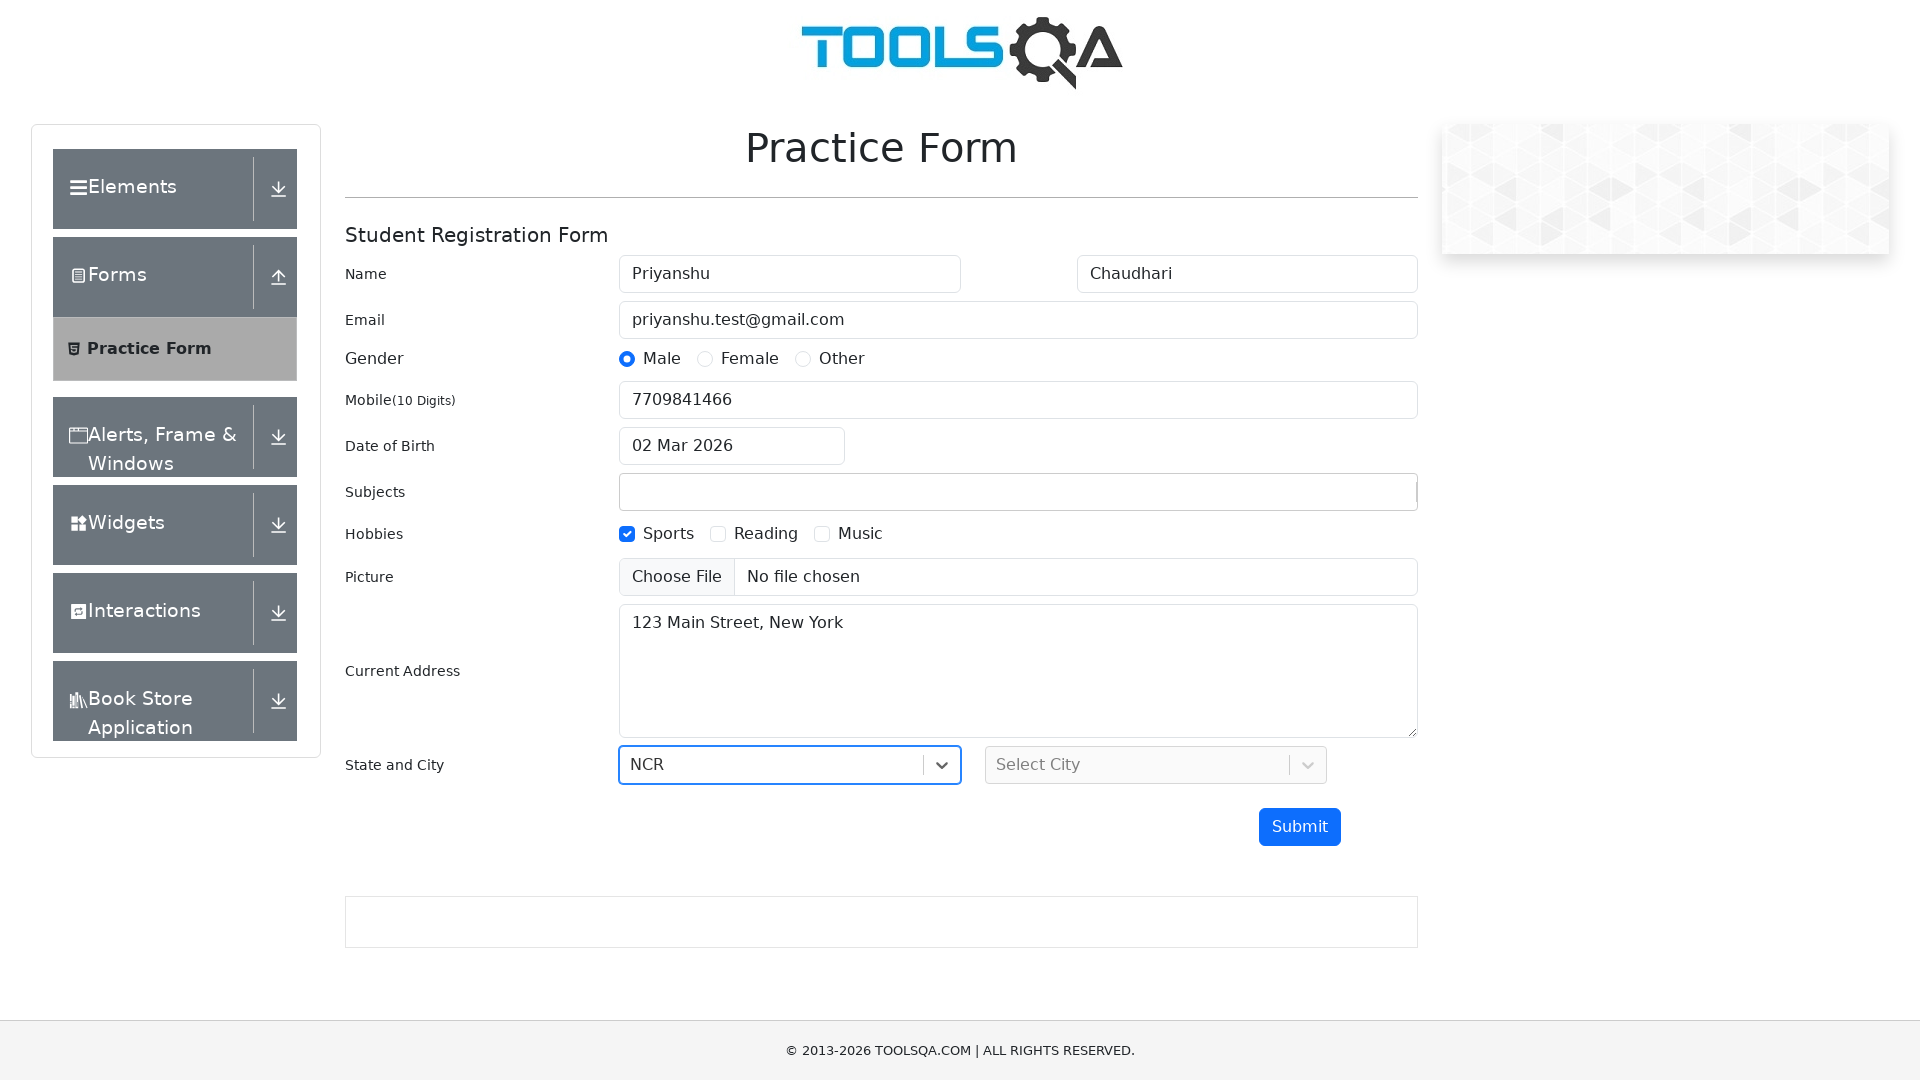

Clicked city dropdown to open it at (1156, 765) on #city
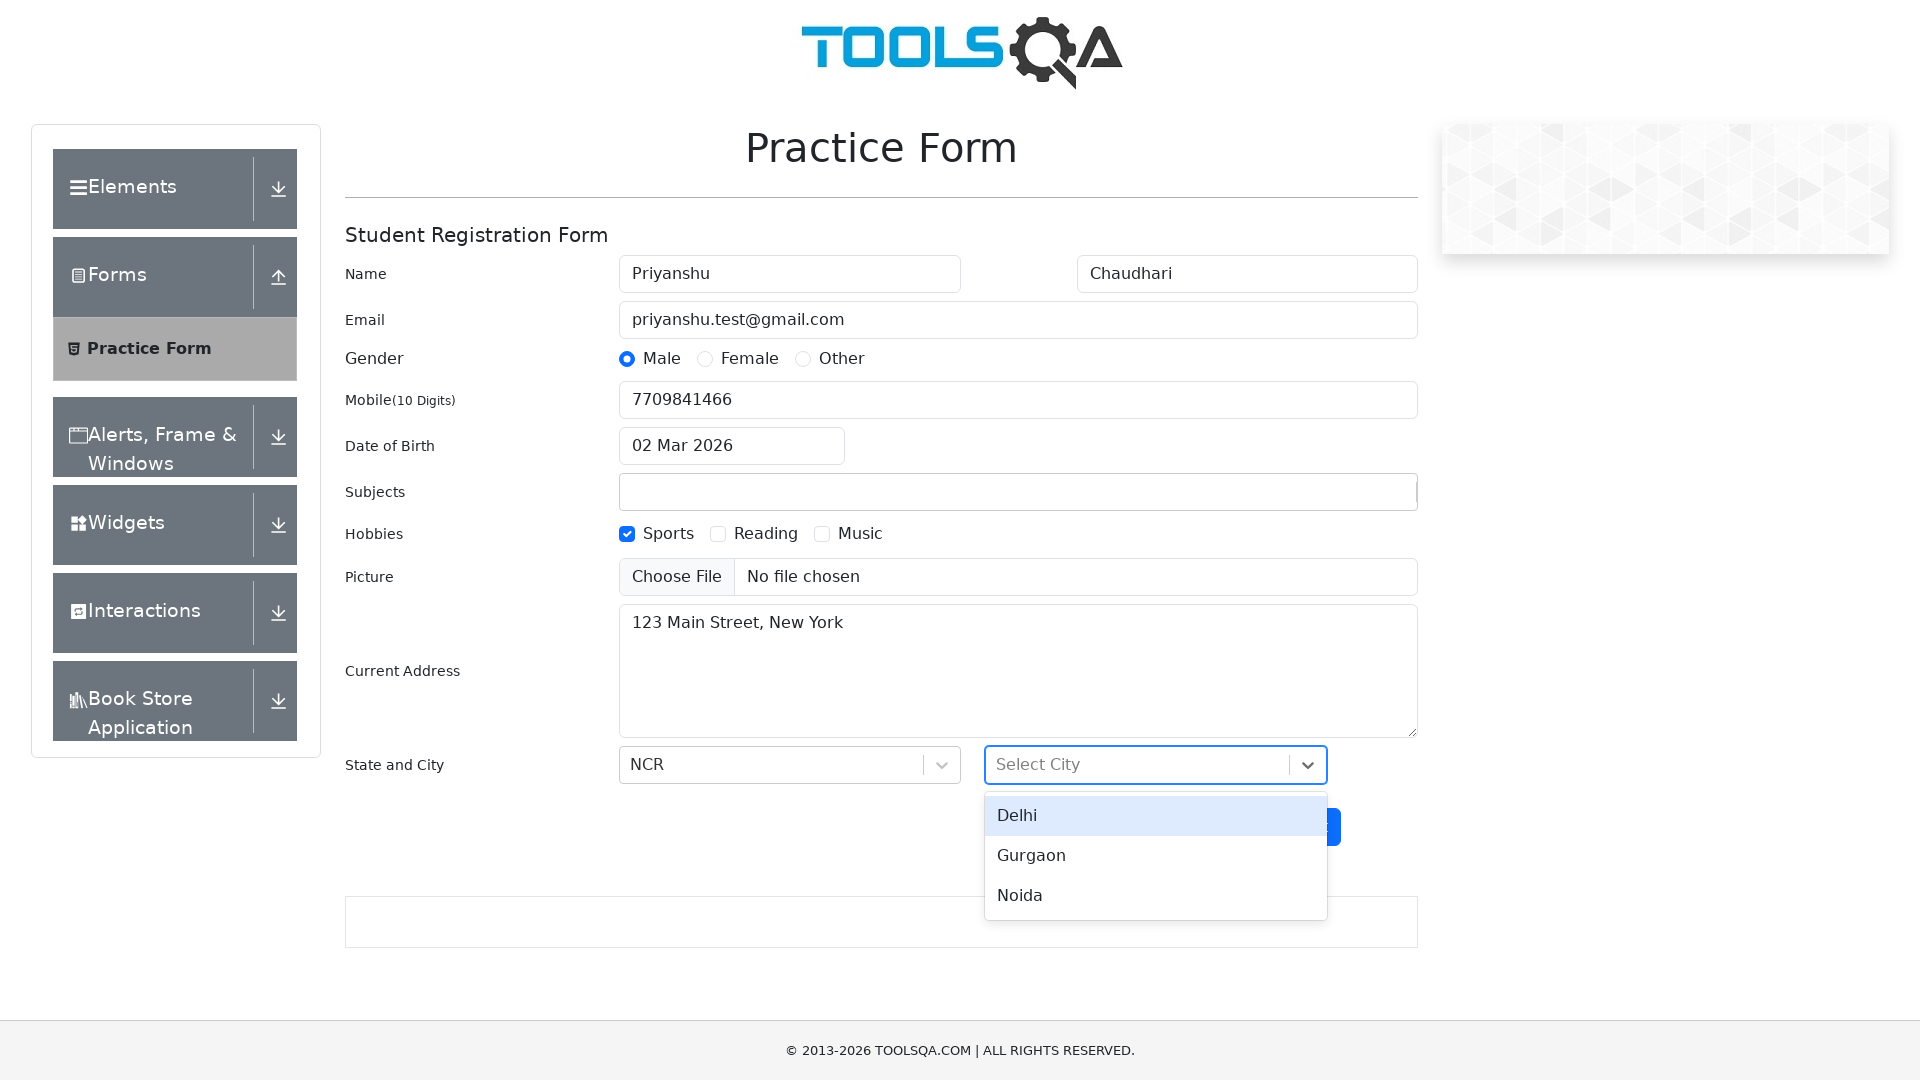

Typed 'Delhi' in city search field on input#react-select-4-input
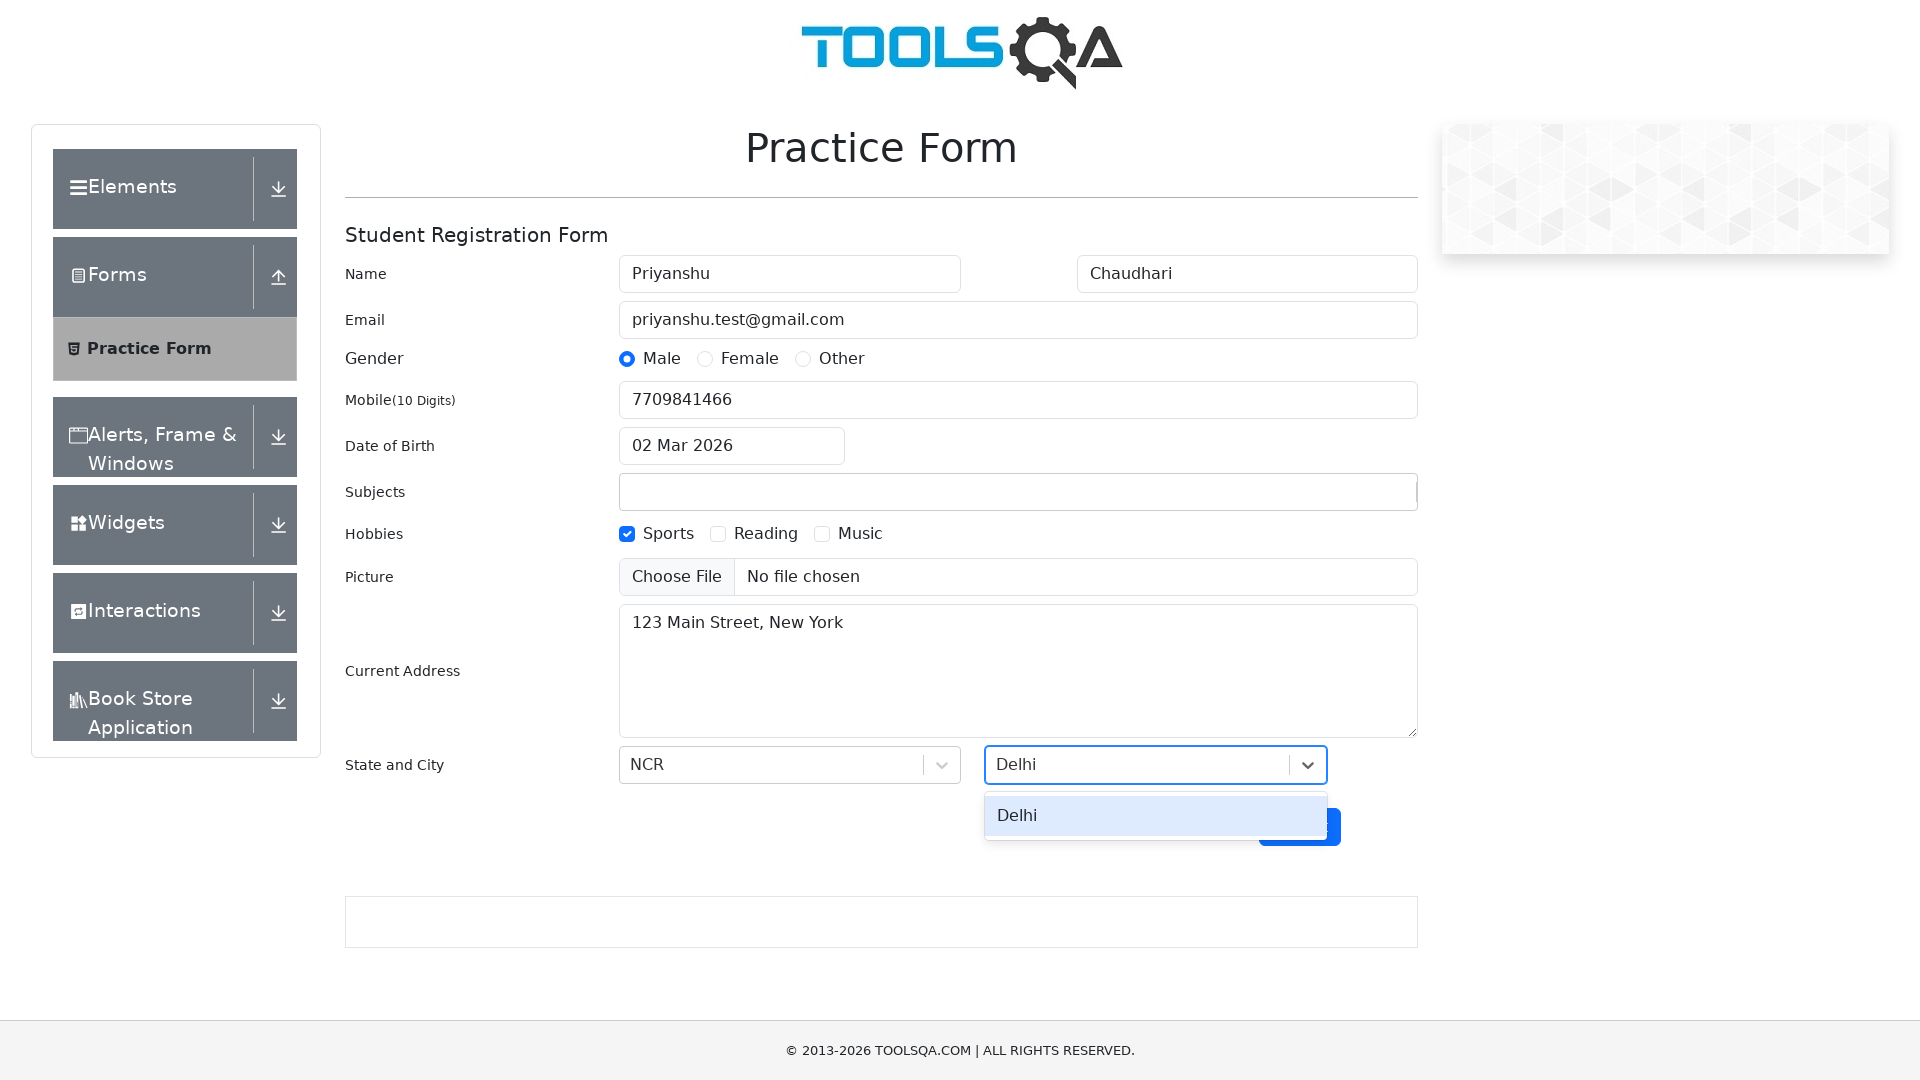

Pressed Enter to select Delhi city
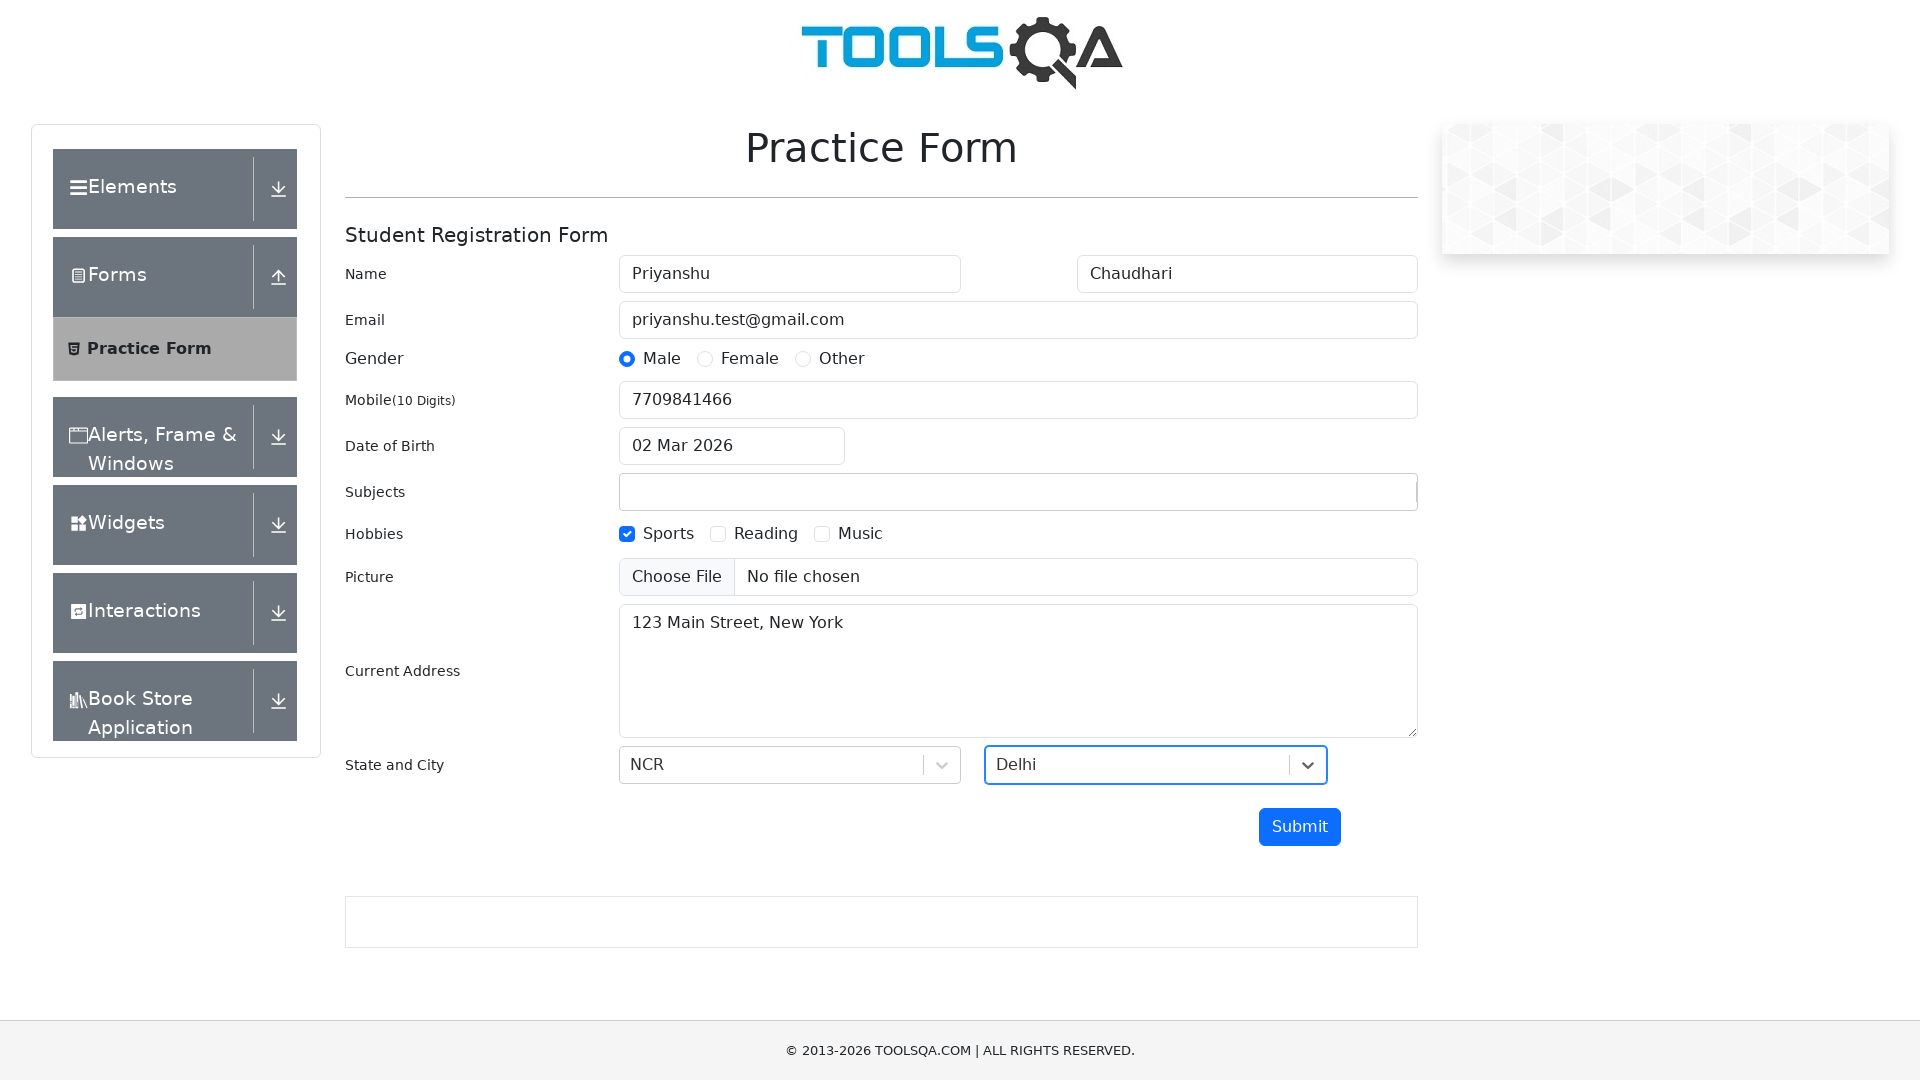

Scrolled submit button into view
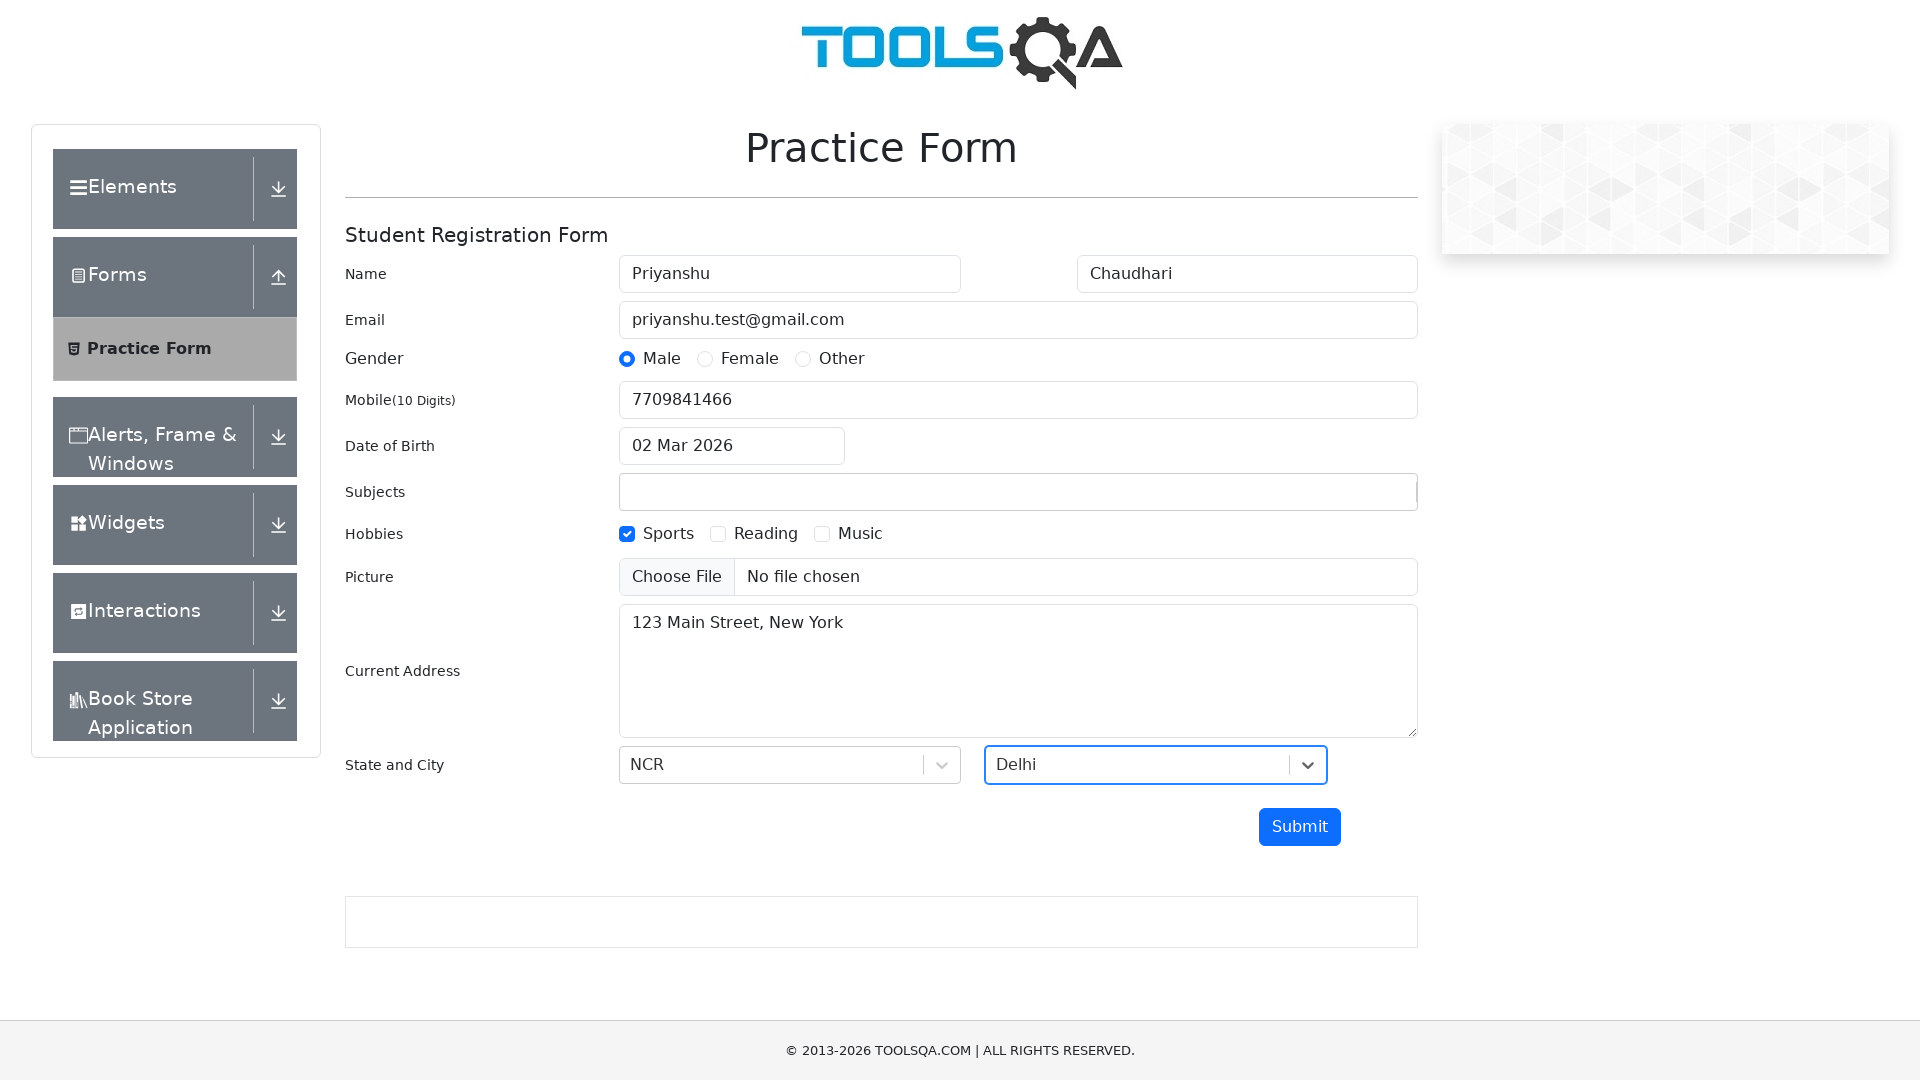

Waited 500ms for form to stabilize
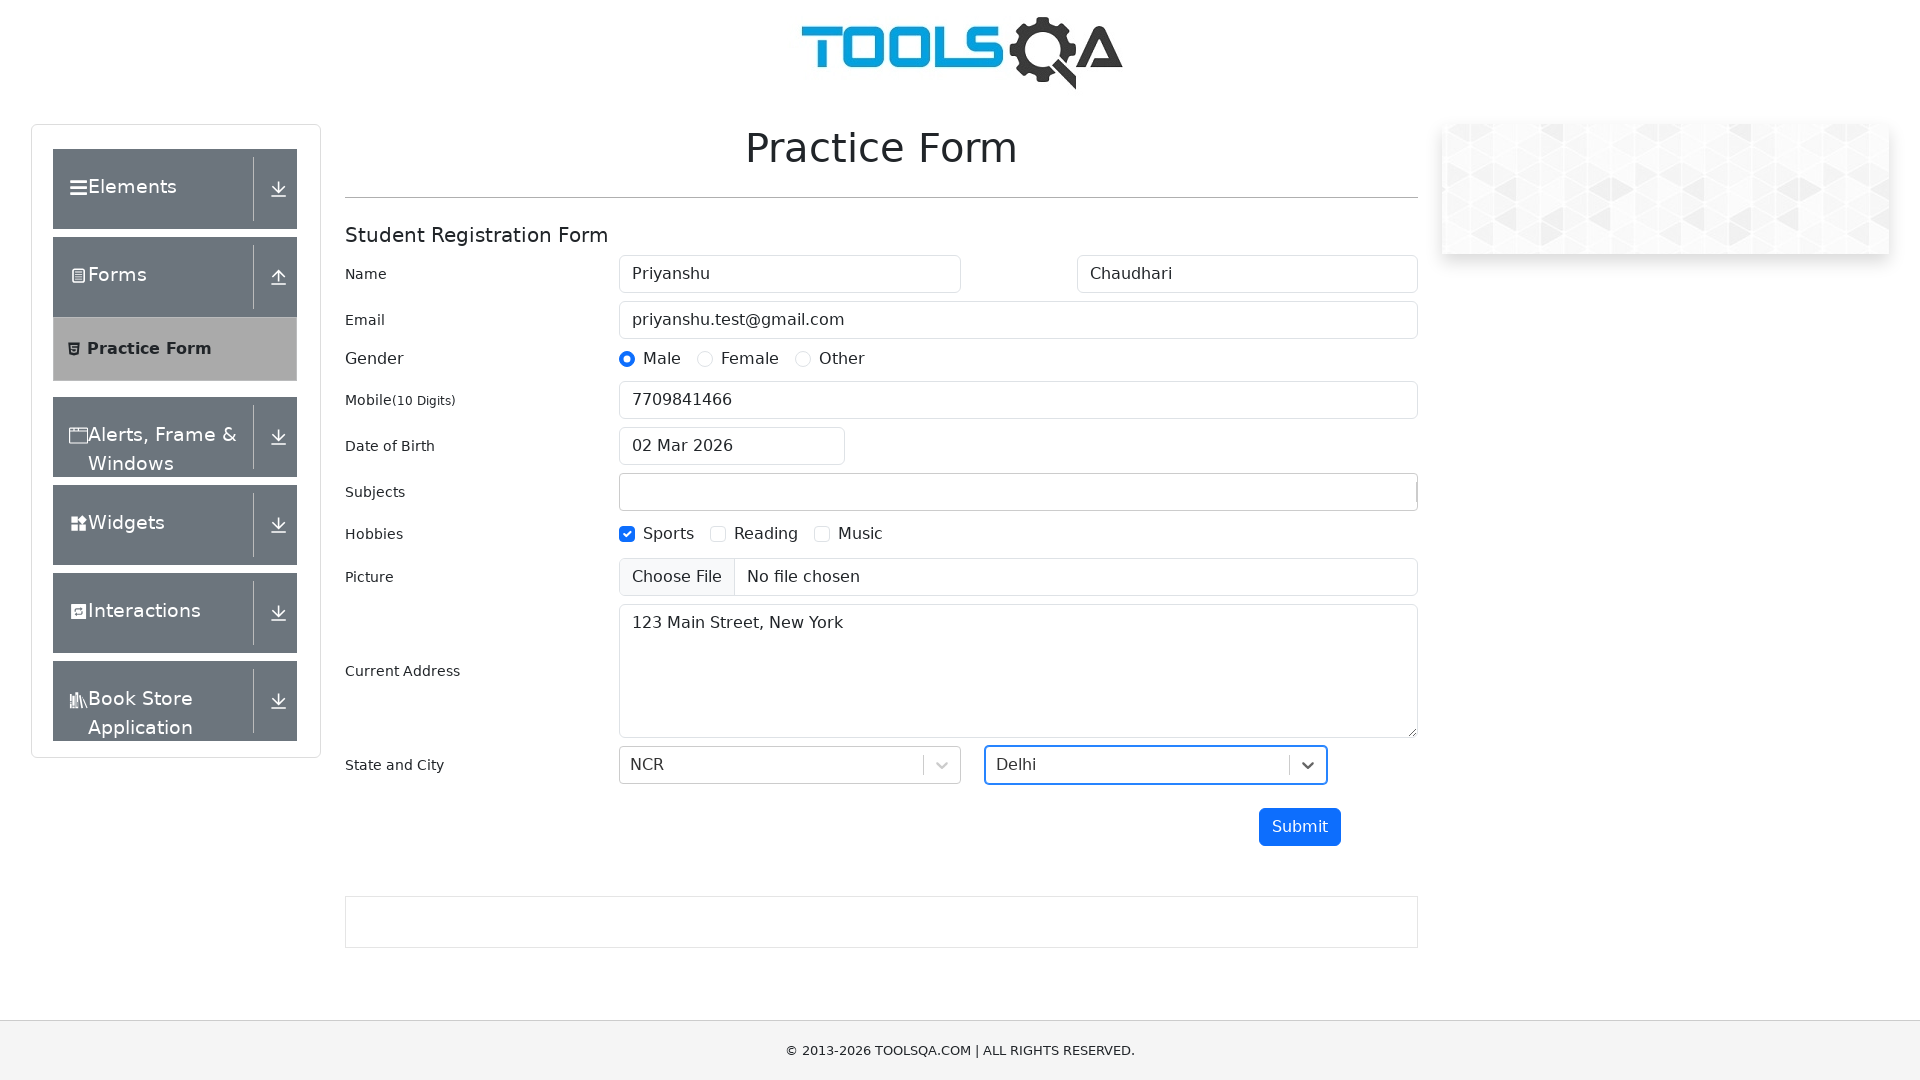

Clicked submit button to submit the form at (1300, 827) on #submit
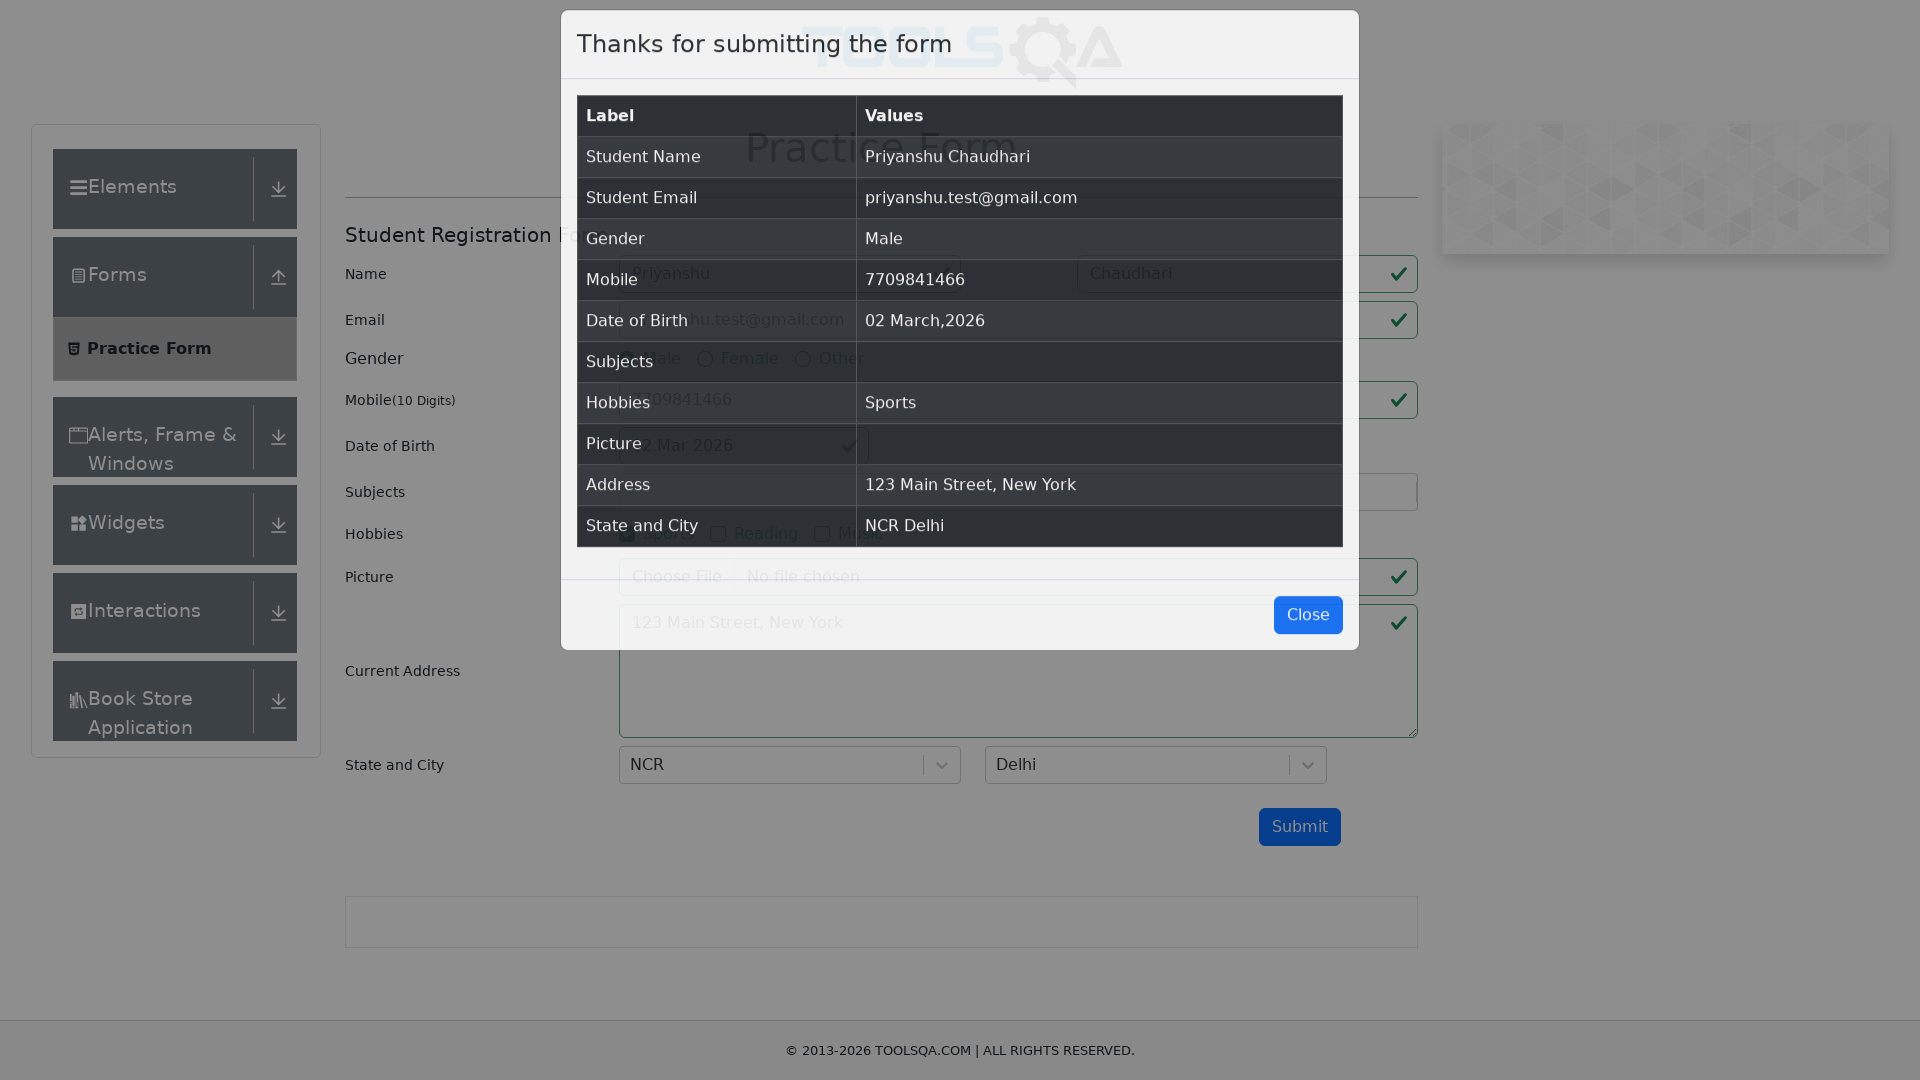

Confirmation modal with 'Thanks' title appeared
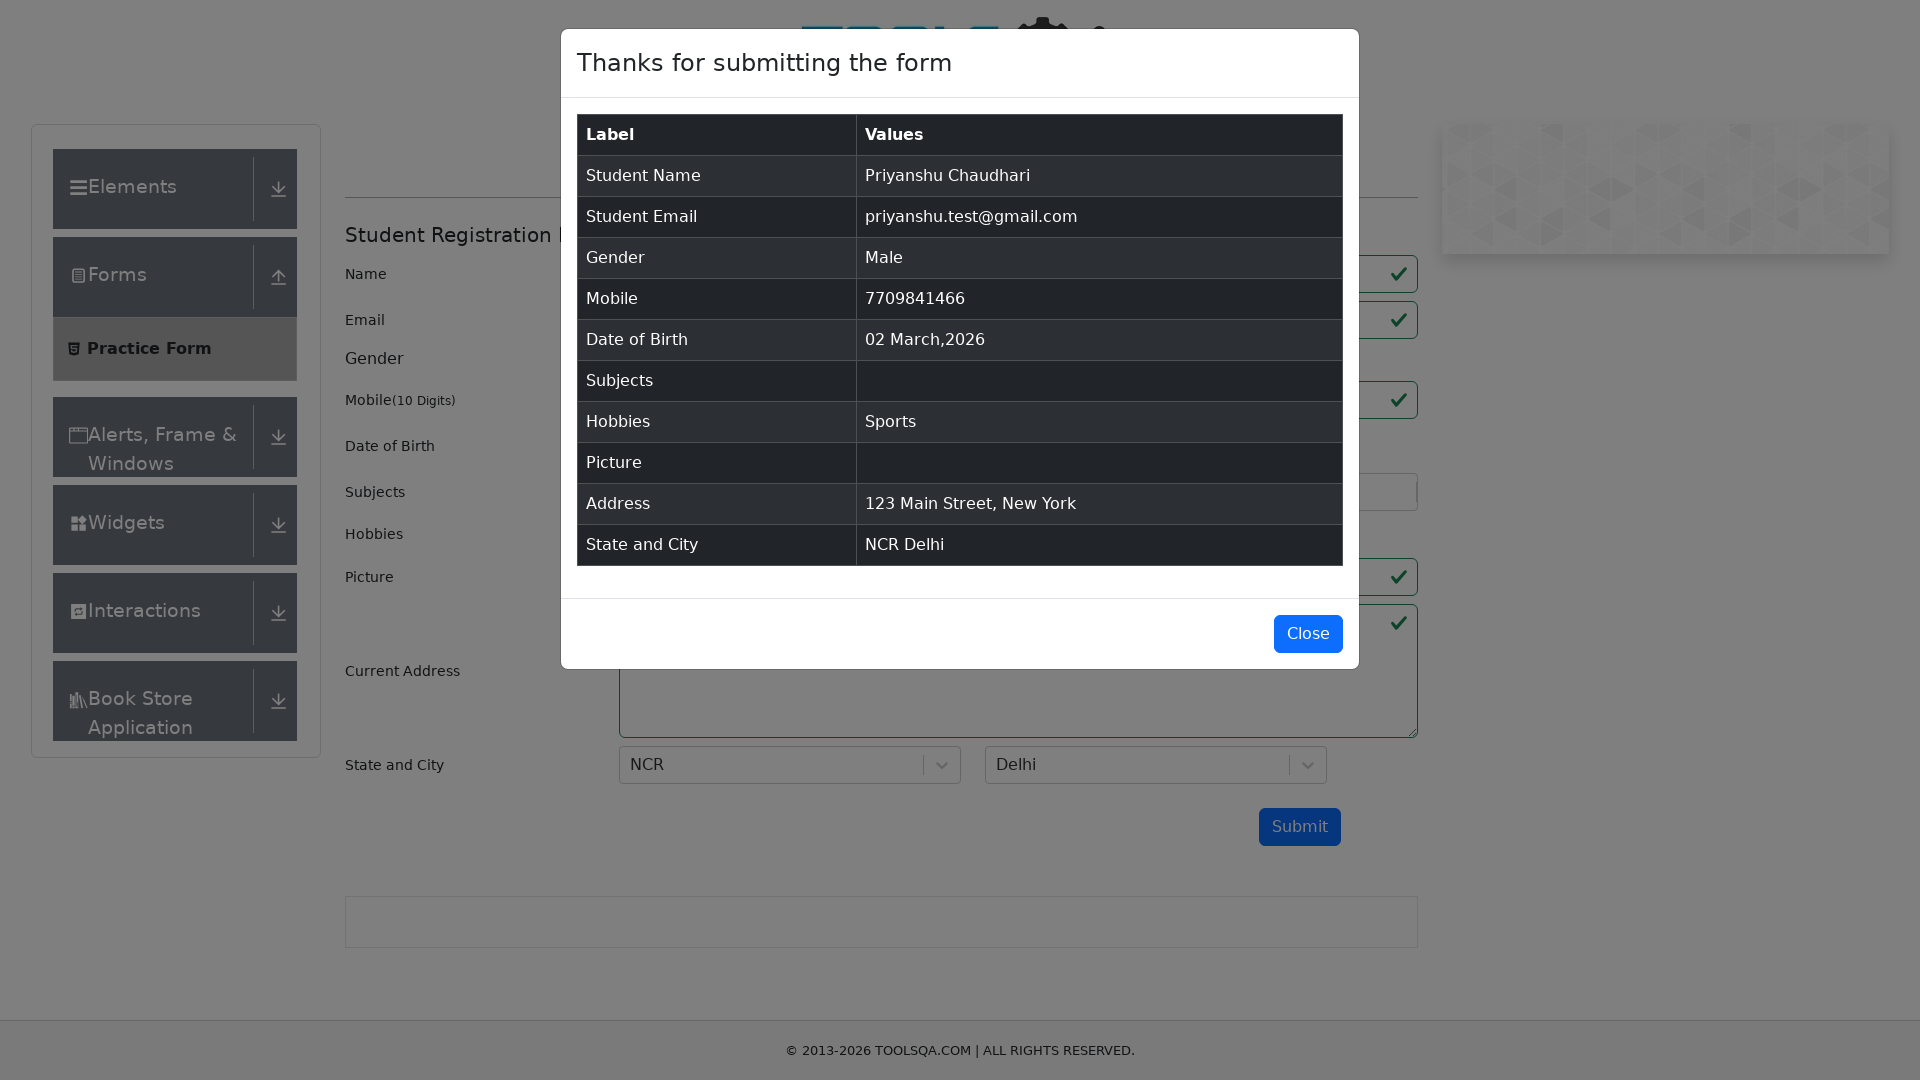

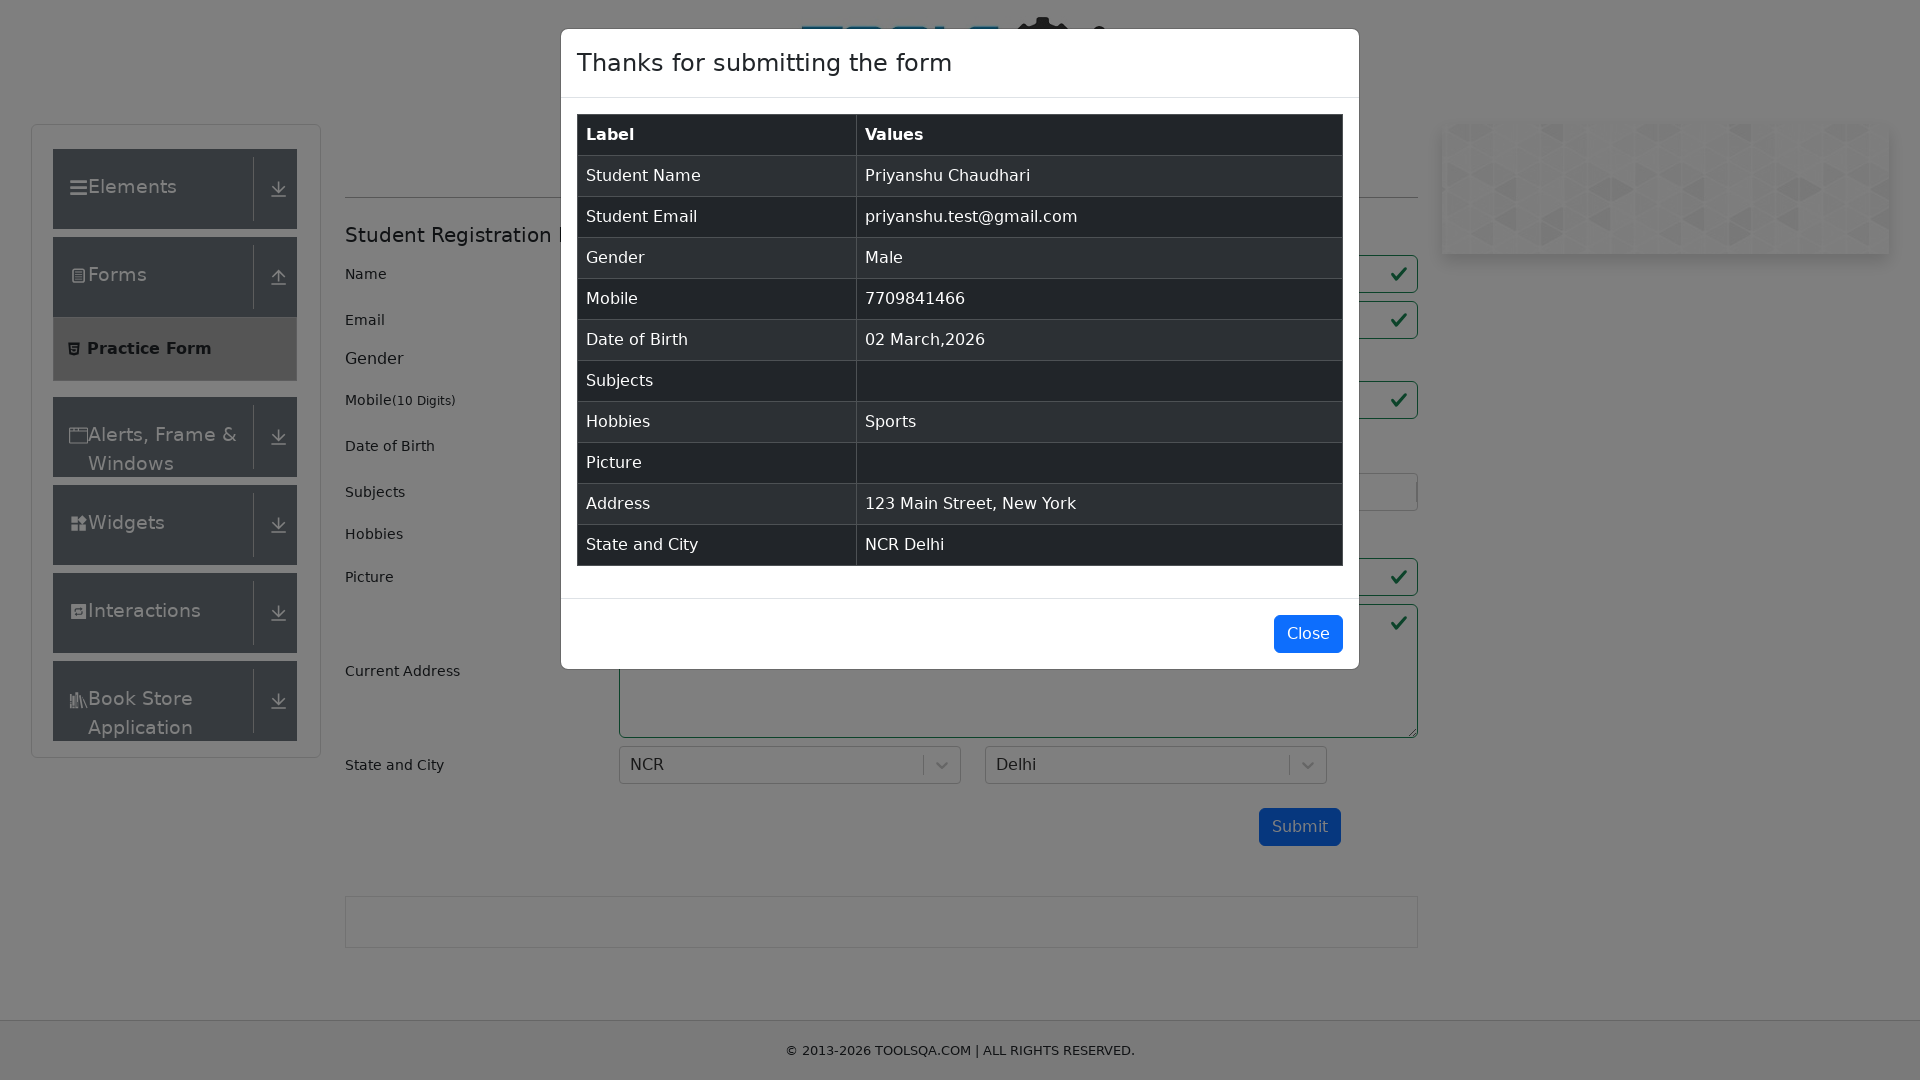